Tests the challenging DOM page by clicking three dynamic buttons and verifying their IDs change, then interacts with table rows by clicking edit and delete links and verifying the URL hash changes accordingly.

Starting URL: https://the-internet.herokuapp.com/challenging_dom

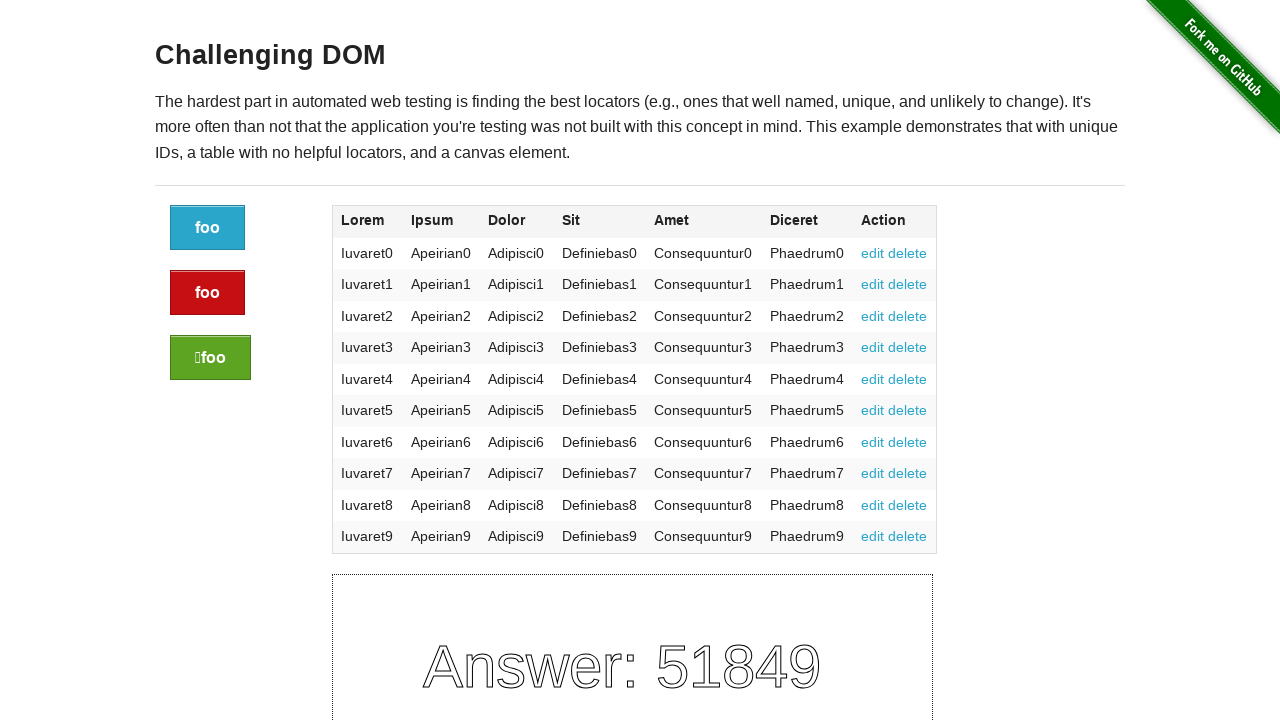

Clicked dynamic button 1 at (208, 228) on xpath=/html/body/div/div/div/div/div/div/a[1]
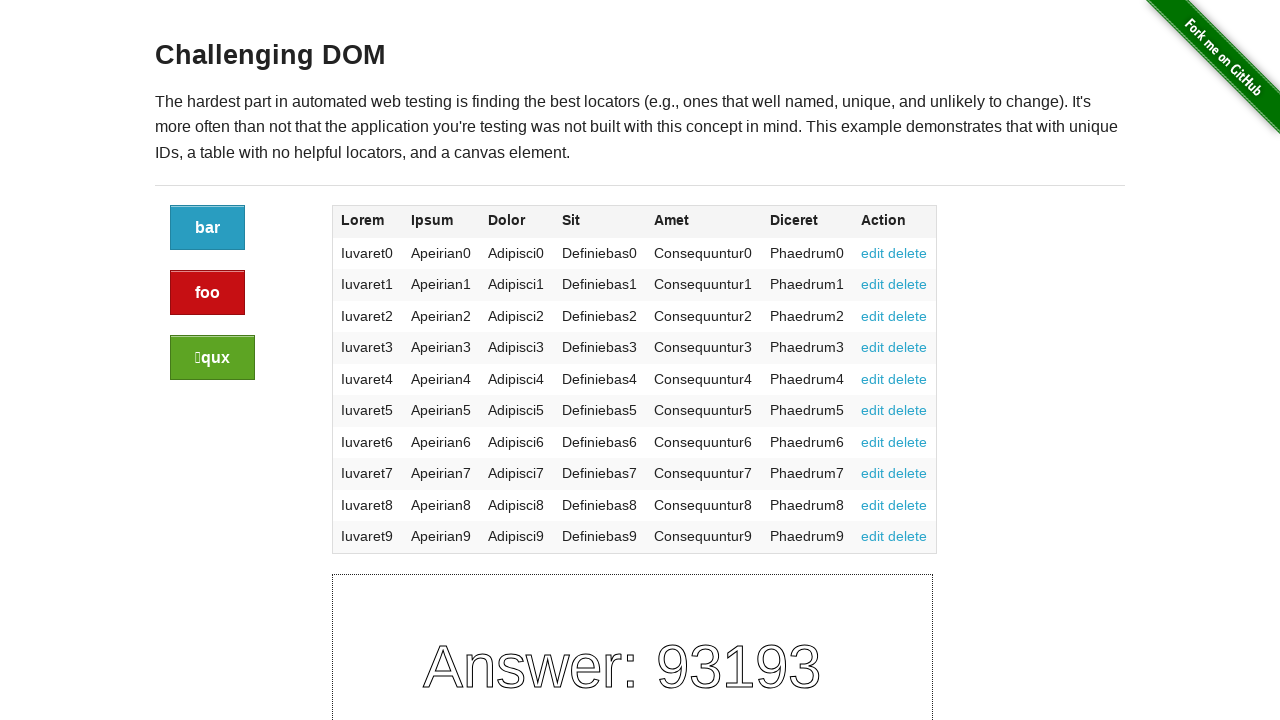

Button 1 became visible again after page update
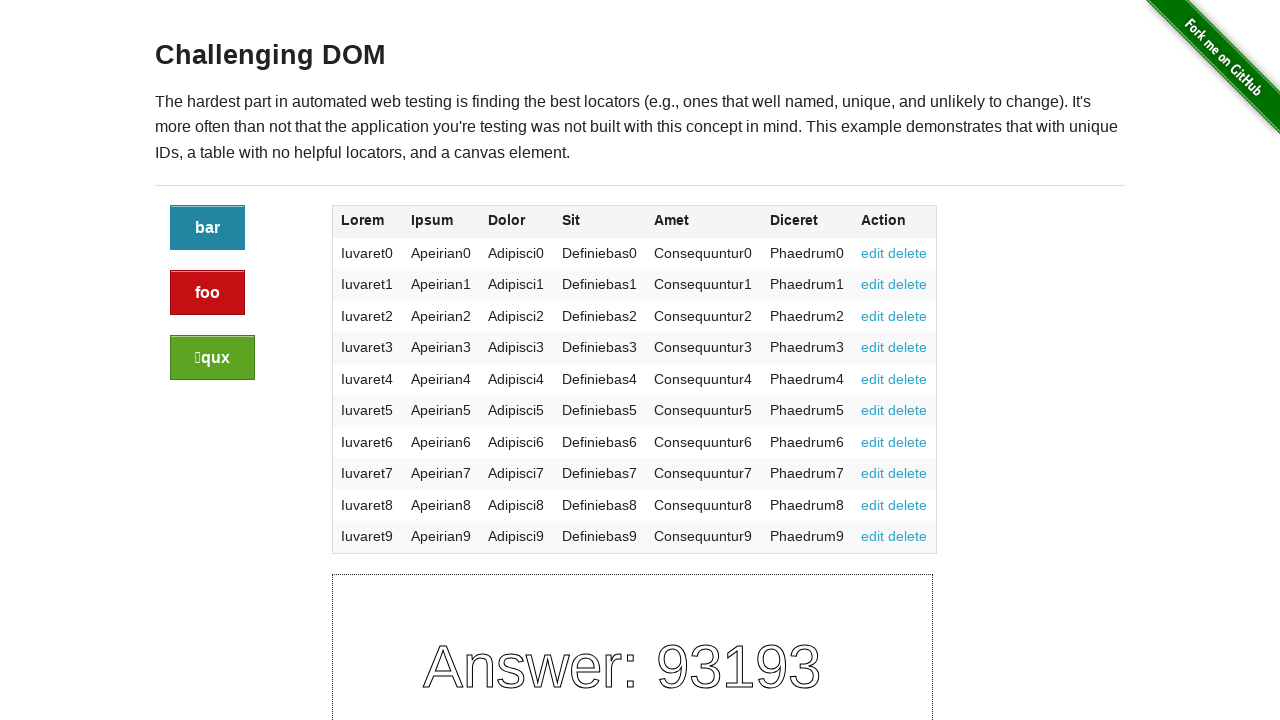

Clicked dynamic button 2 at (208, 293) on xpath=/html/body/div/div/div/div/div/div/a[2]
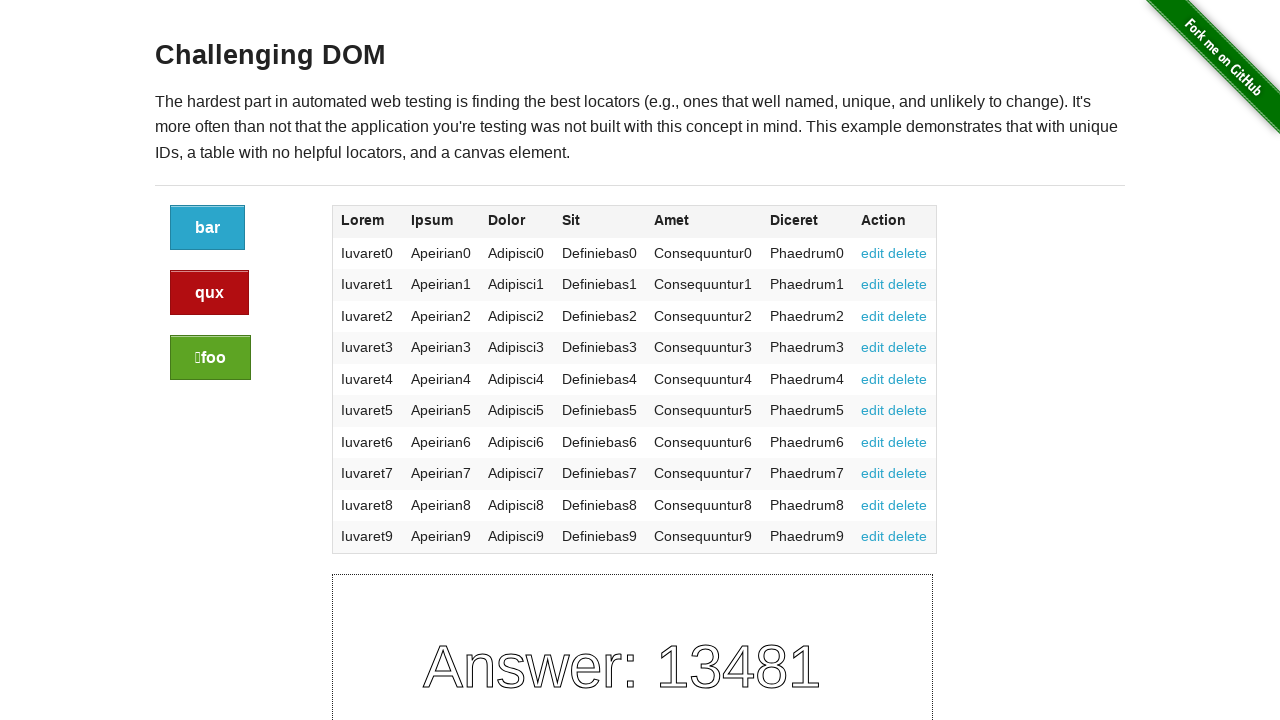

Button 2 became visible again after page update
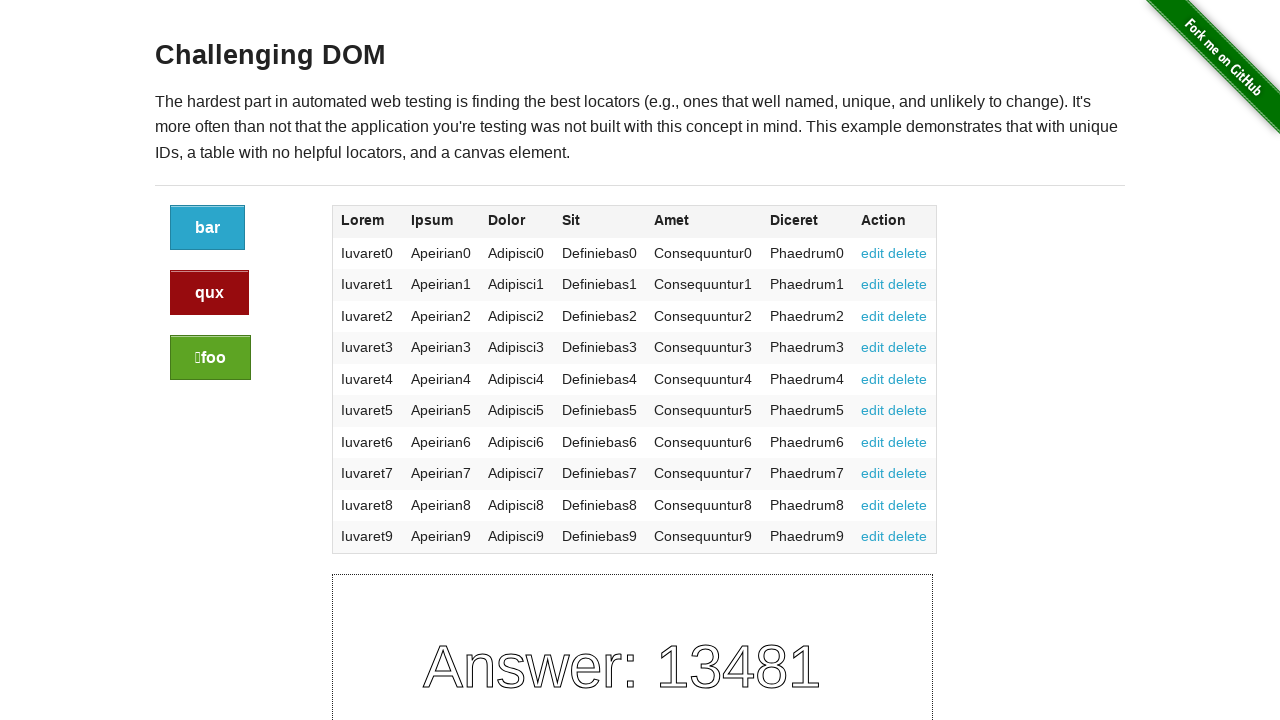

Clicked dynamic button 3 at (210, 358) on xpath=/html/body/div/div/div/div/div/div/a[3]
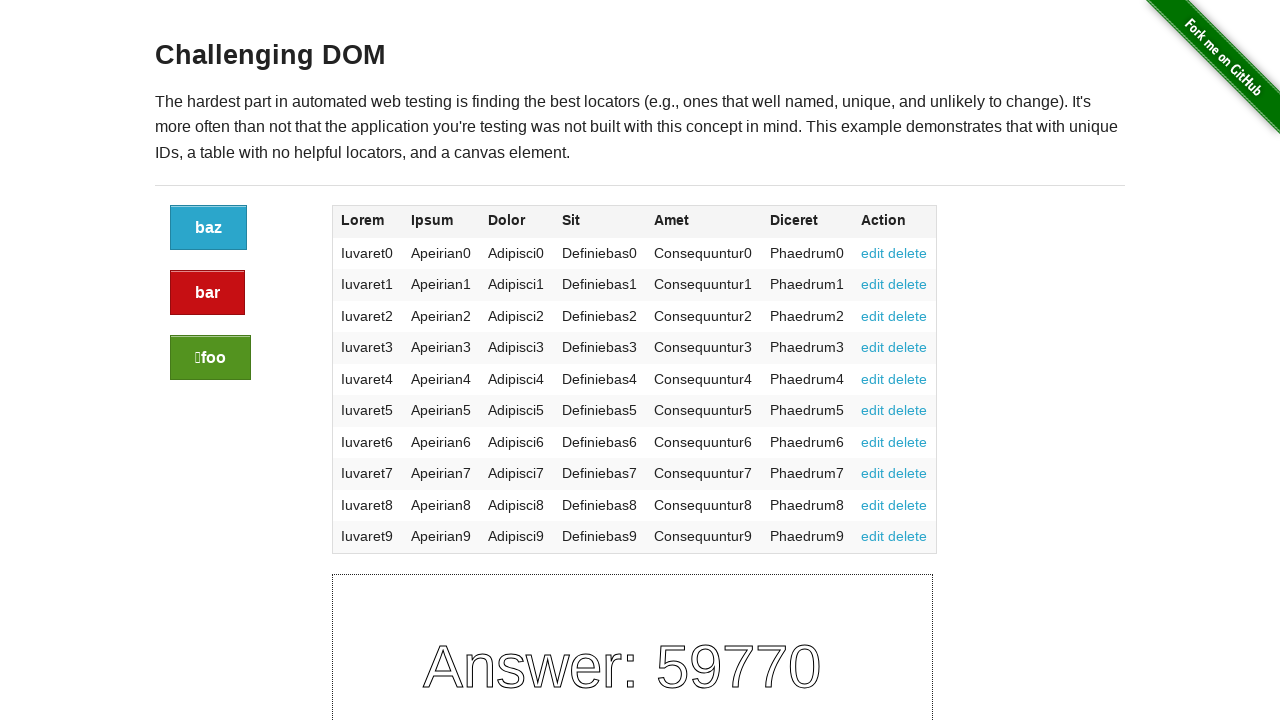

Button 3 became visible again after page update
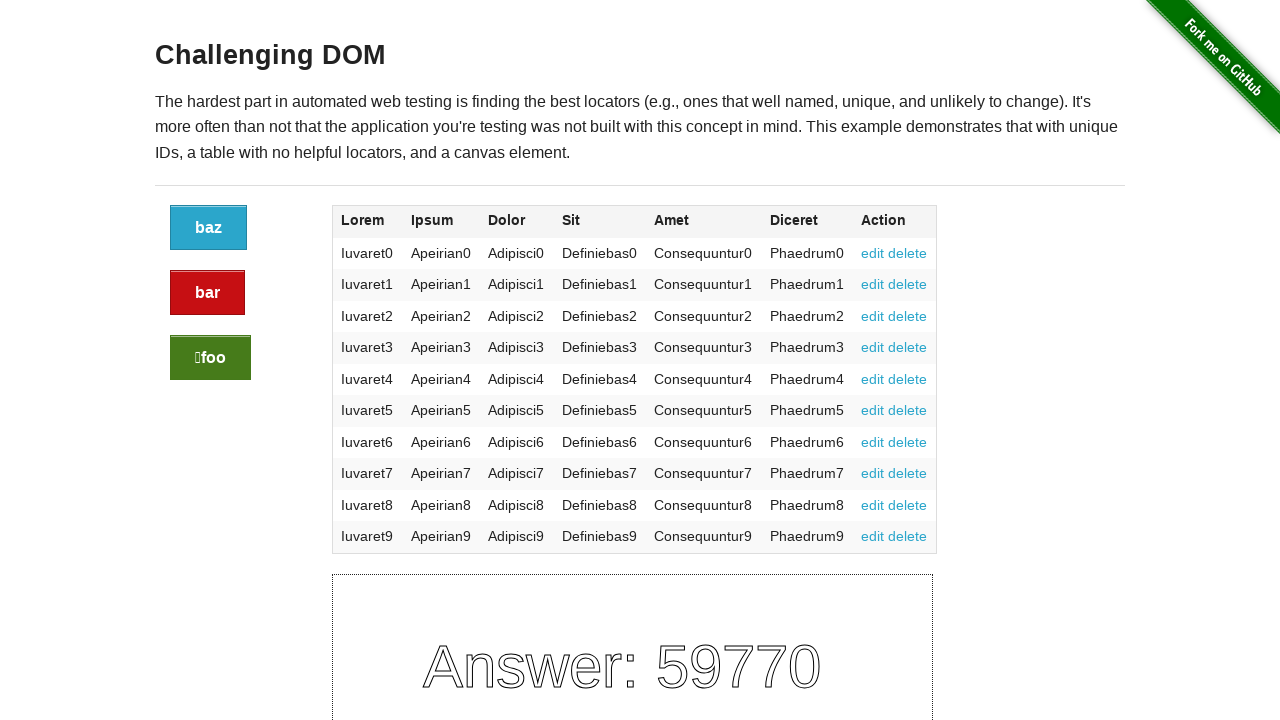

Table row 1 cell loaded
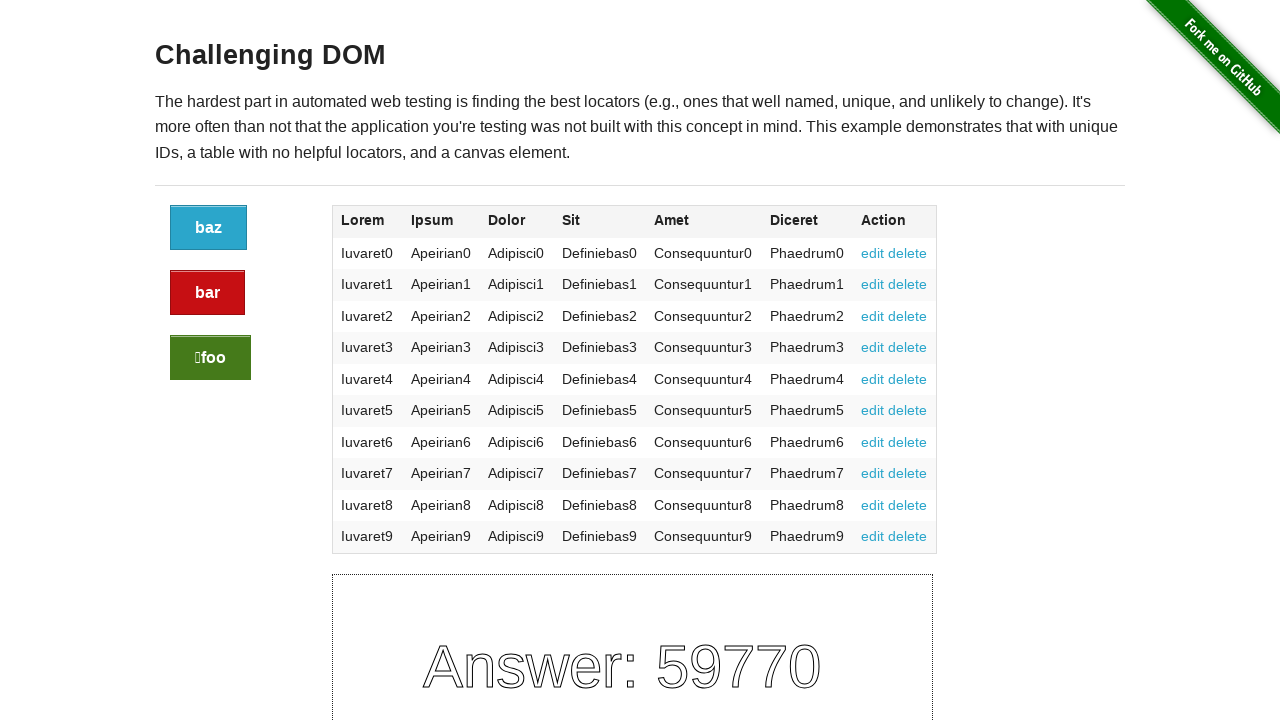

Clicked edit link in table row 1 at (873, 253) on xpath=/html/body/div/div/div/div/div/div/table/tbody/tr[1]/td[7]/a[1]
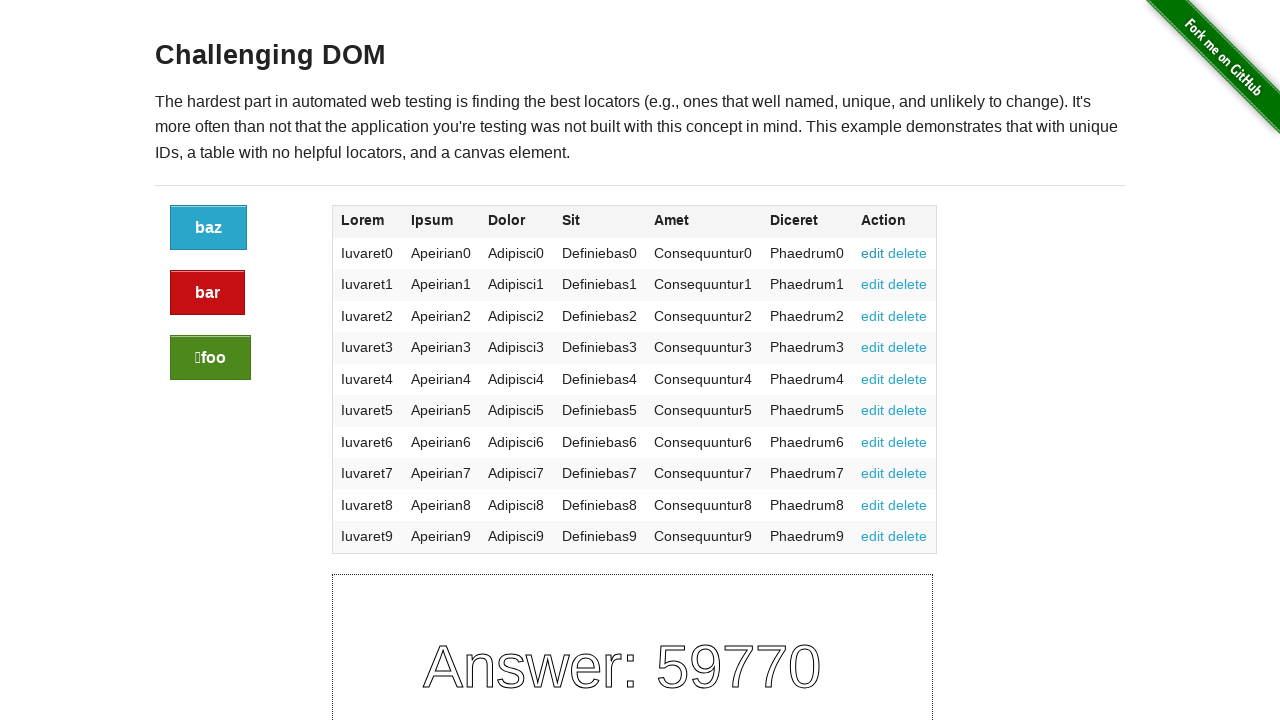

Clicked delete link in table row 1 at (908, 253) on xpath=/html/body/div/div/div/div/div/div/table/tbody/tr[1]/td[7]/a[2]
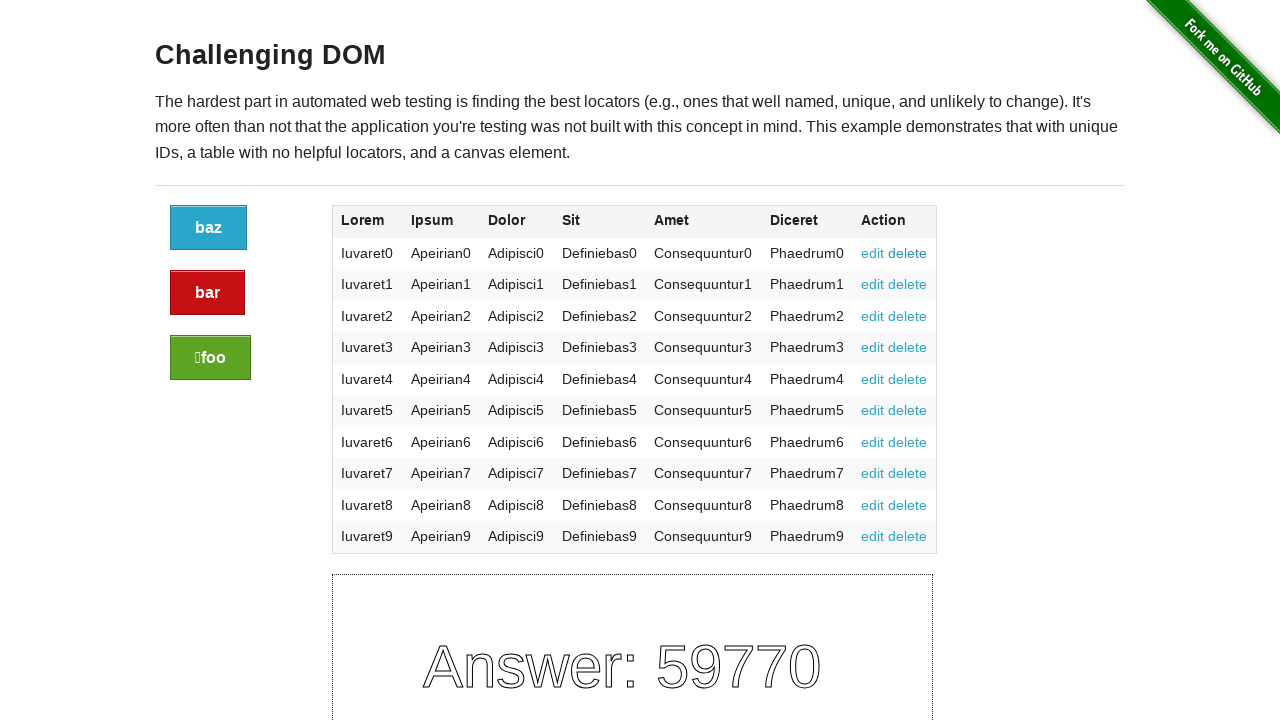

Table row 2 cell loaded
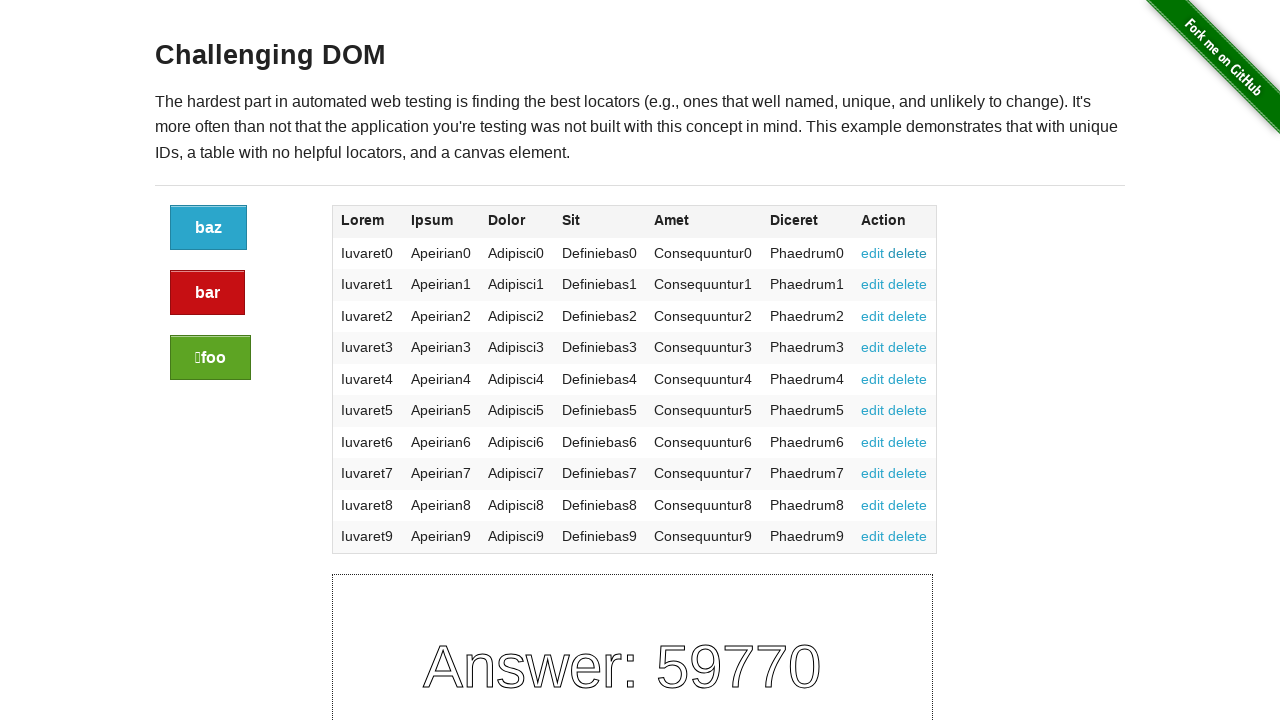

Clicked edit link in table row 2 at (873, 284) on xpath=/html/body/div/div/div/div/div/div/table/tbody/tr[2]/td[7]/a[1]
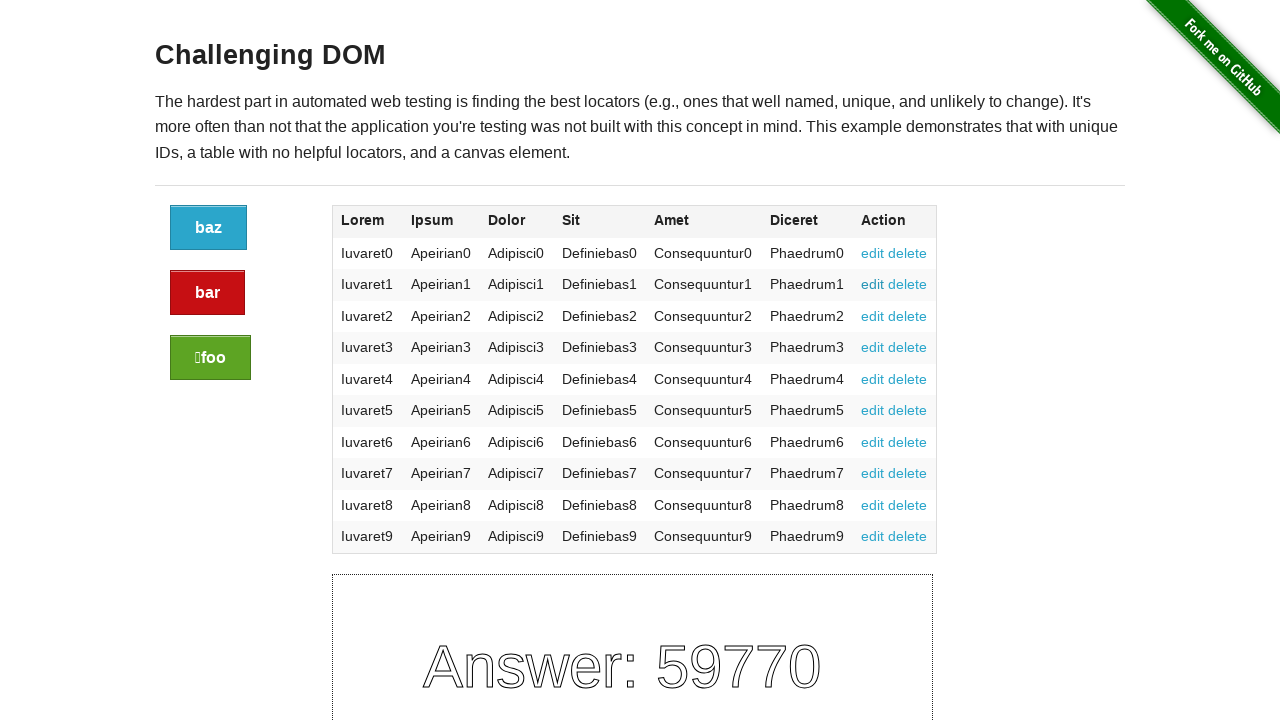

Clicked delete link in table row 2 at (908, 284) on xpath=/html/body/div/div/div/div/div/div/table/tbody/tr[2]/td[7]/a[2]
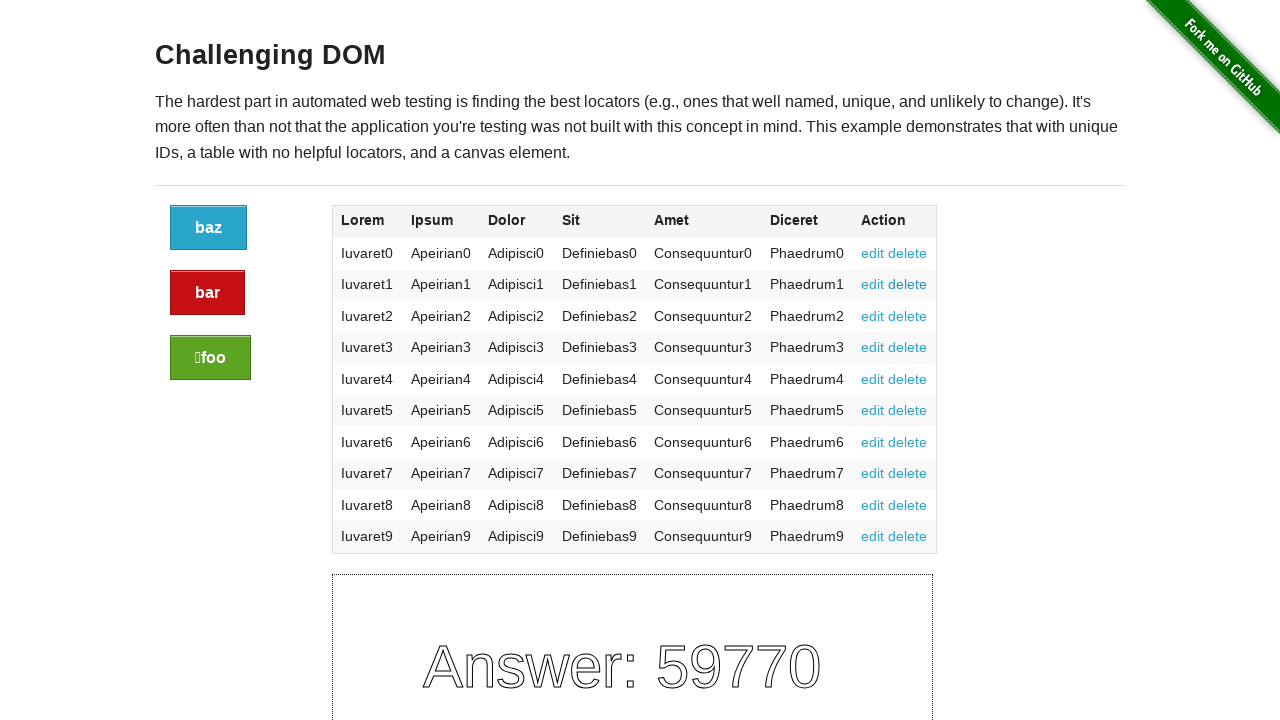

Table row 3 cell loaded
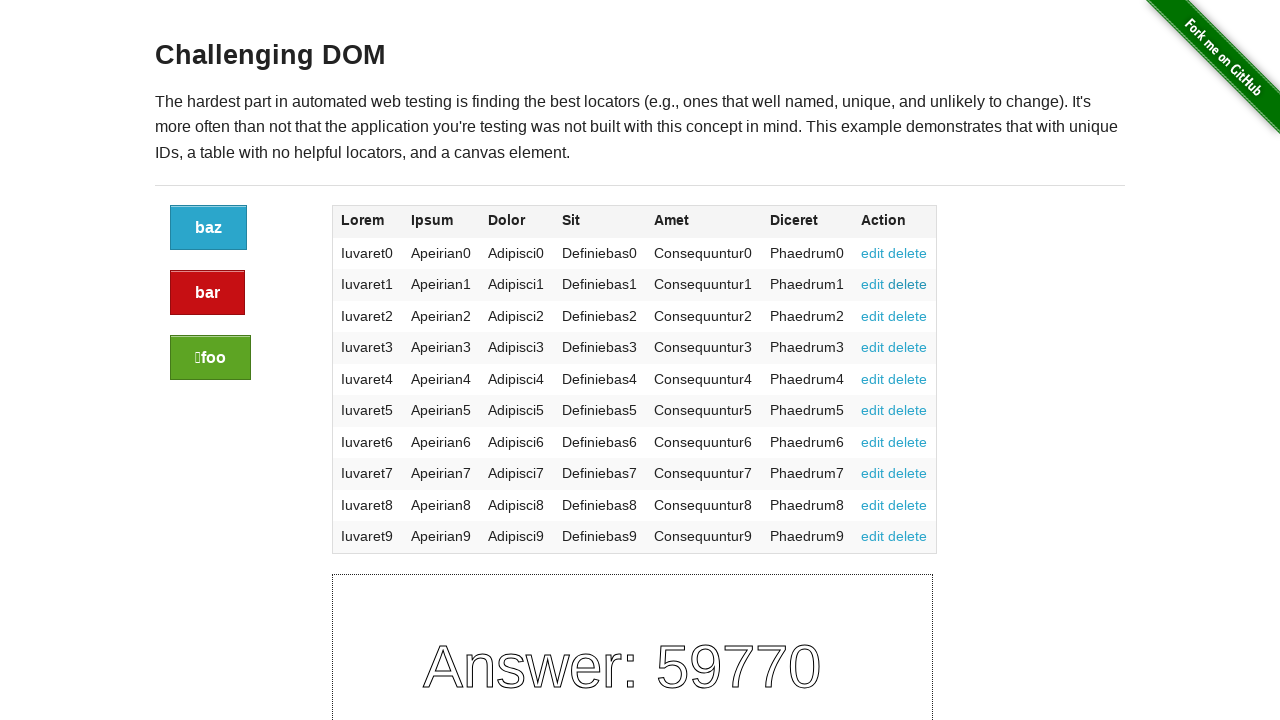

Clicked edit link in table row 3 at (873, 316) on xpath=/html/body/div/div/div/div/div/div/table/tbody/tr[3]/td[7]/a[1]
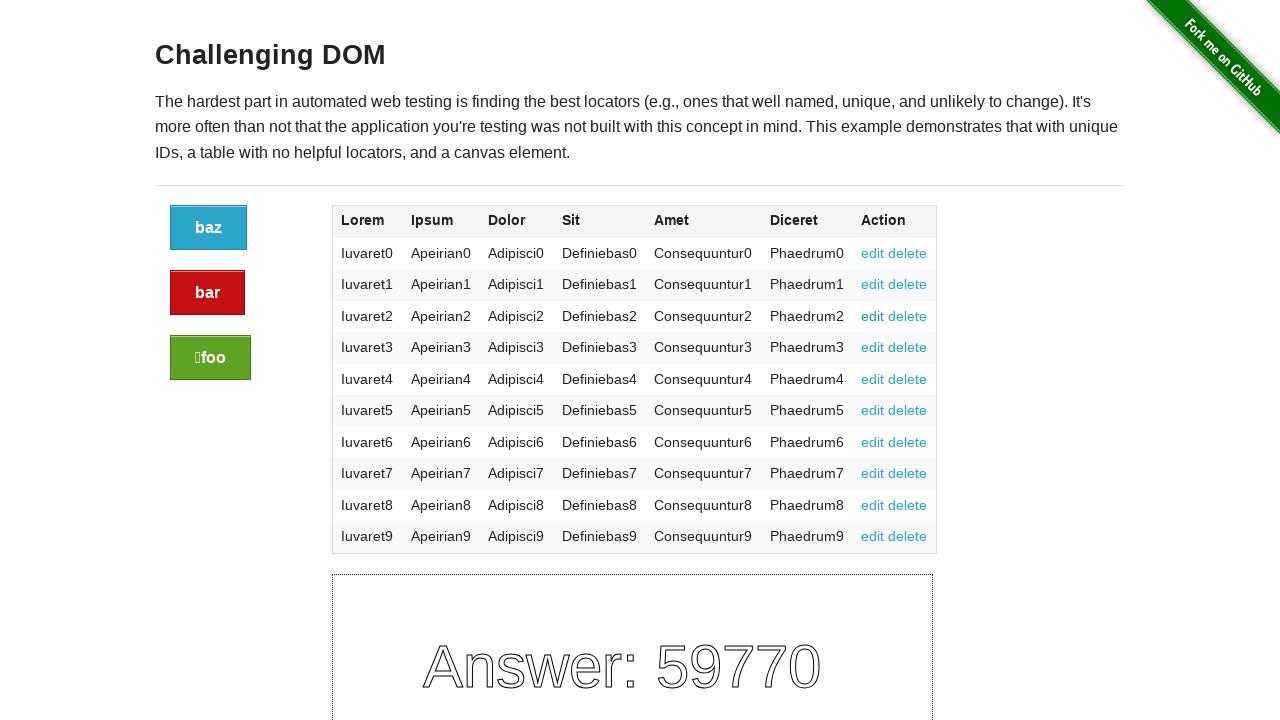

Clicked delete link in table row 3 at (908, 316) on xpath=/html/body/div/div/div/div/div/div/table/tbody/tr[3]/td[7]/a[2]
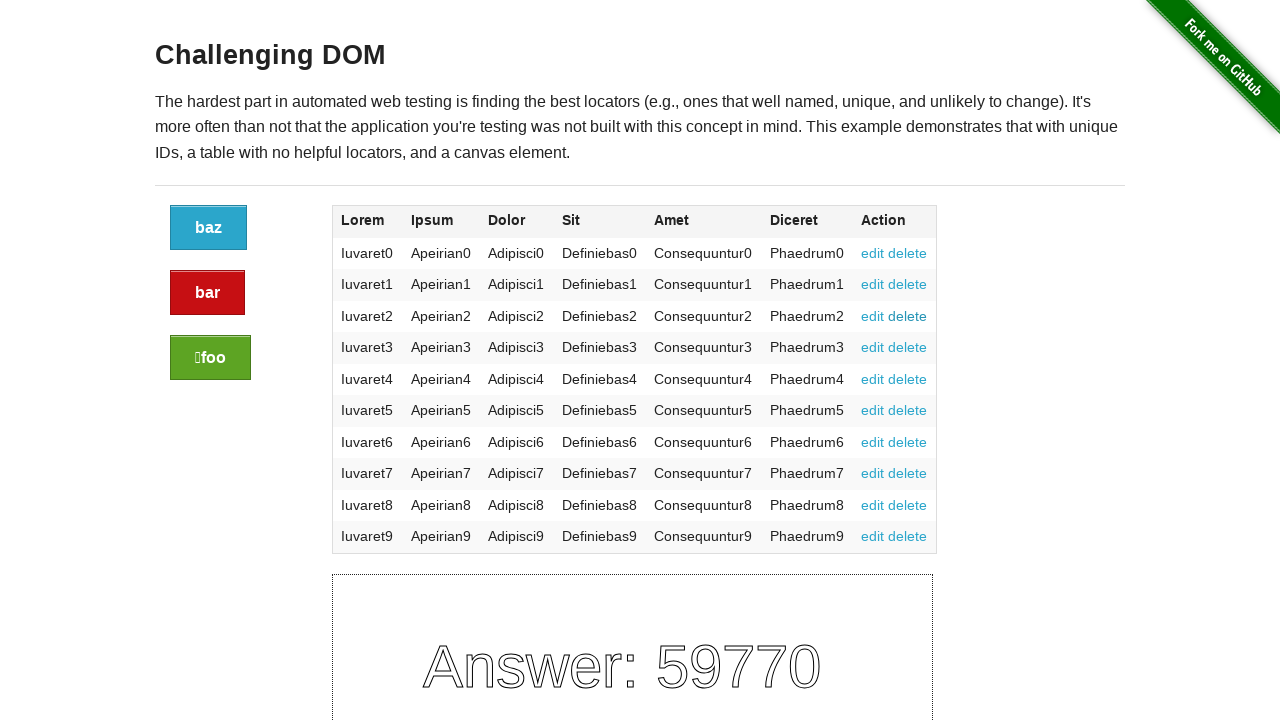

Table row 4 cell loaded
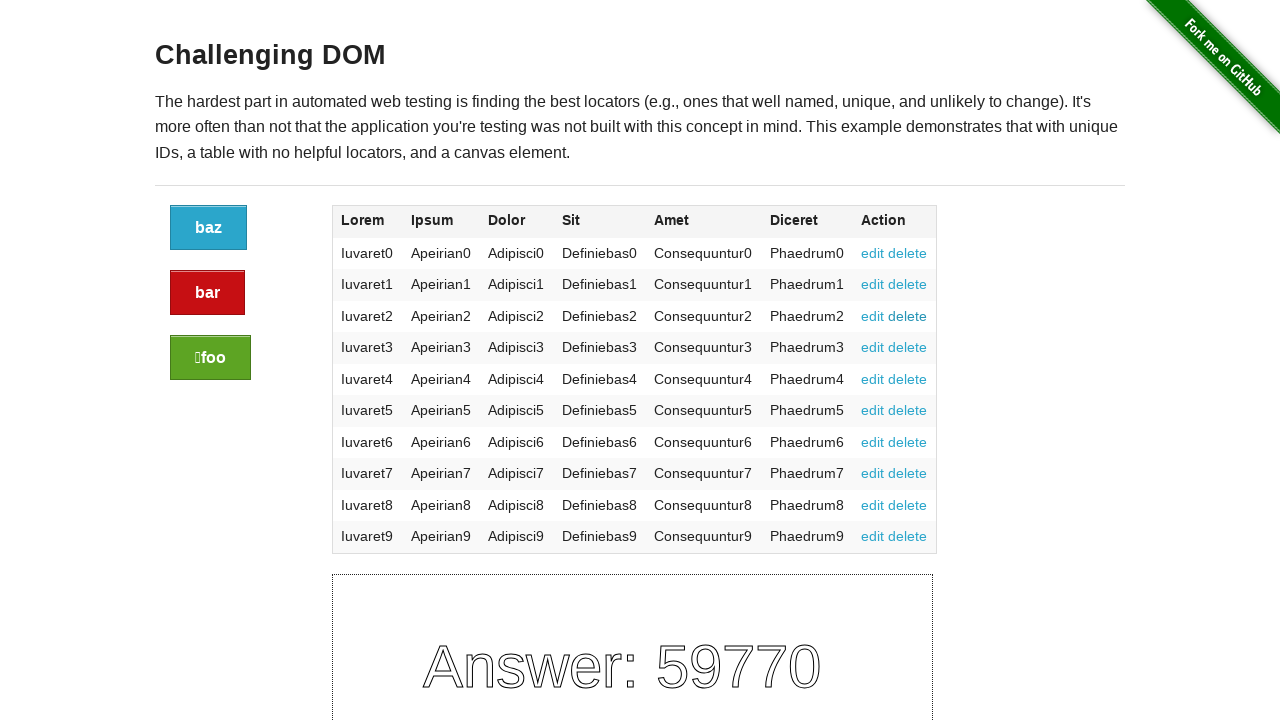

Clicked edit link in table row 4 at (873, 347) on xpath=/html/body/div/div/div/div/div/div/table/tbody/tr[4]/td[7]/a[1]
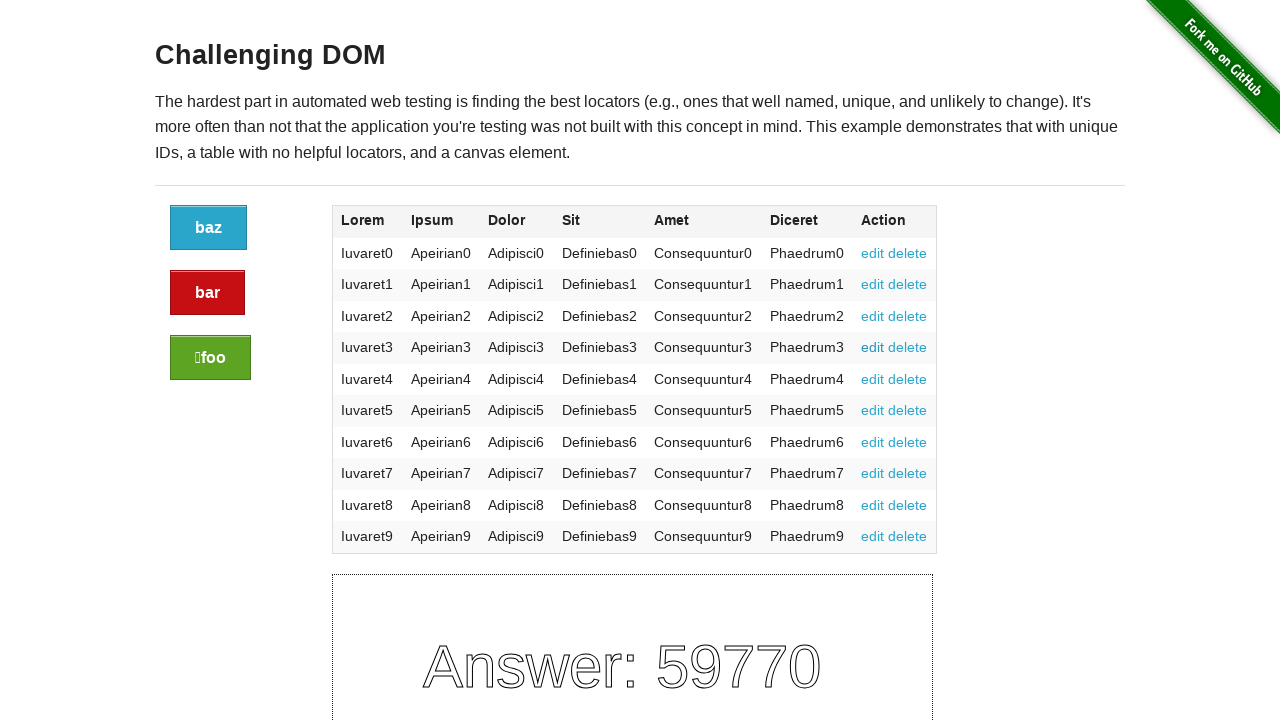

Clicked delete link in table row 4 at (908, 347) on xpath=/html/body/div/div/div/div/div/div/table/tbody/tr[4]/td[7]/a[2]
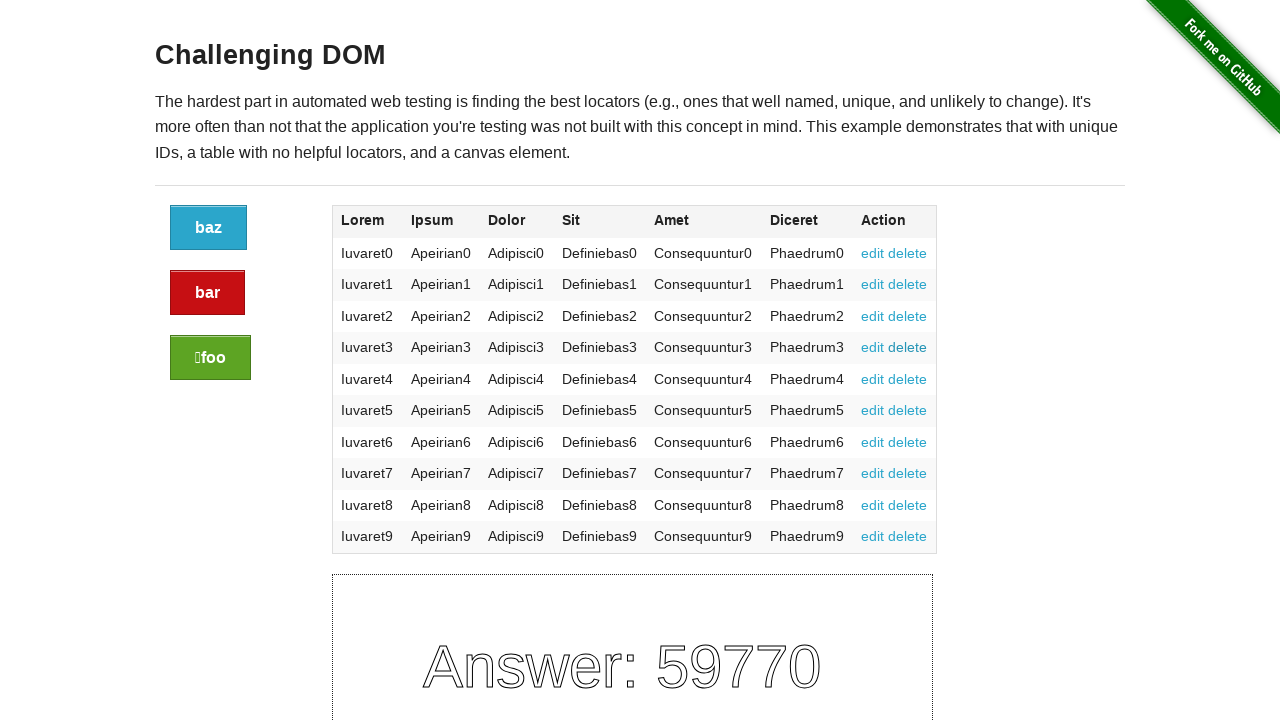

Table row 5 cell loaded
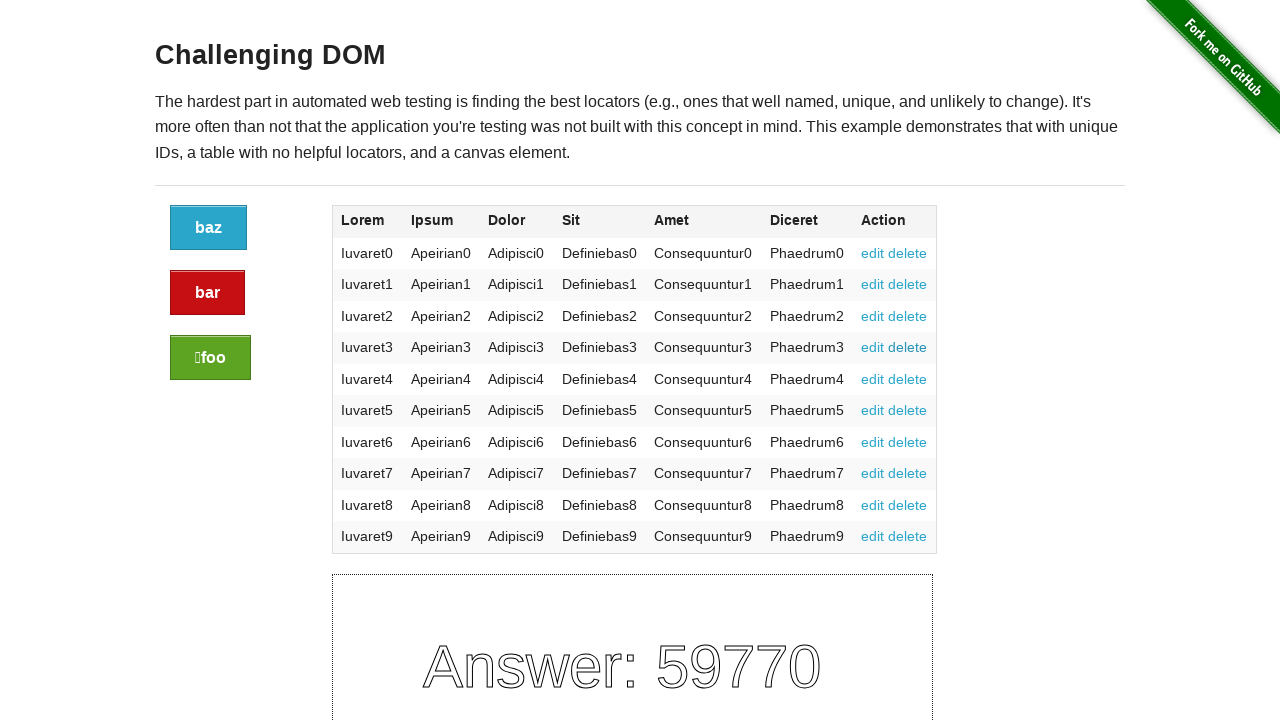

Clicked edit link in table row 5 at (873, 379) on xpath=/html/body/div/div/div/div/div/div/table/tbody/tr[5]/td[7]/a[1]
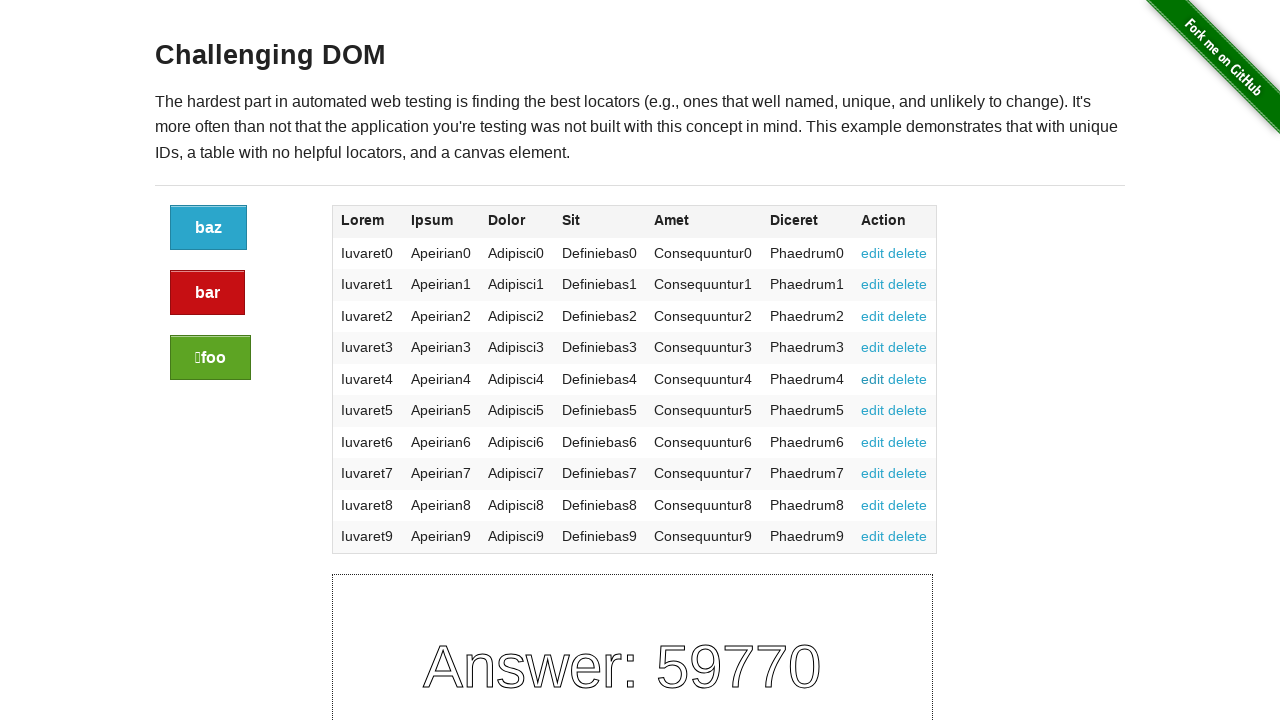

Clicked delete link in table row 5 at (908, 379) on xpath=/html/body/div/div/div/div/div/div/table/tbody/tr[5]/td[7]/a[2]
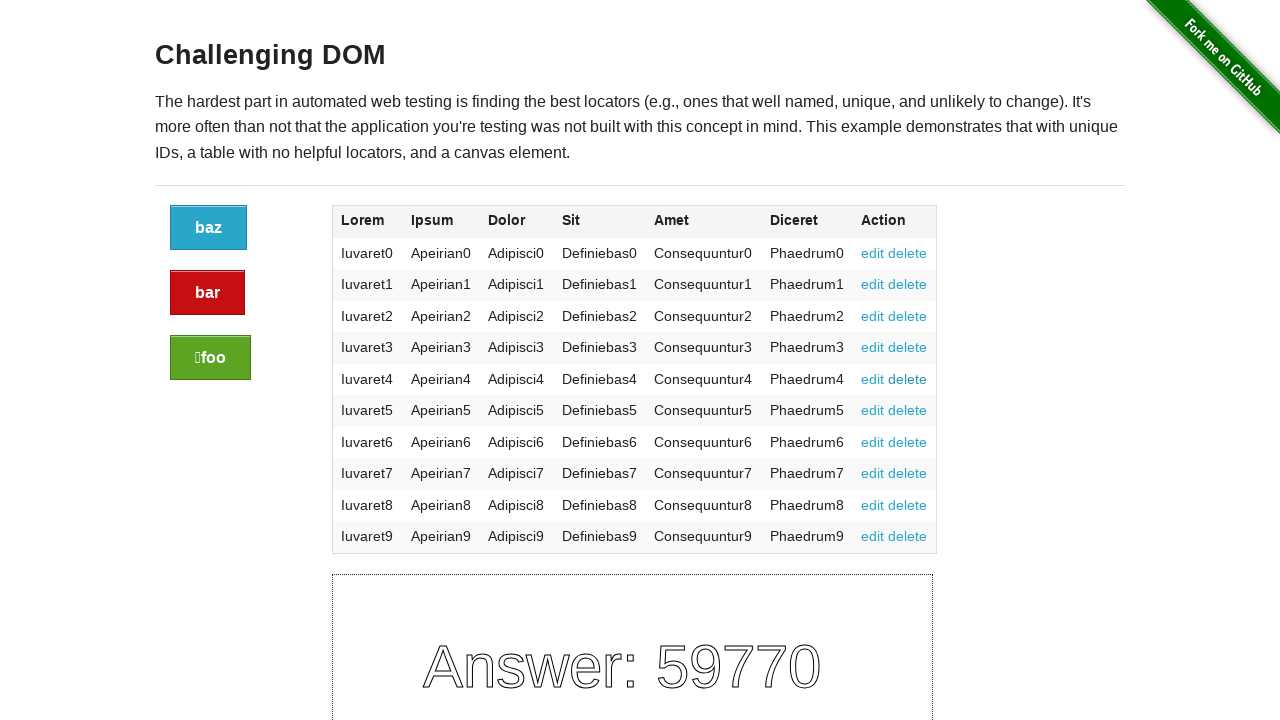

Table row 6 cell loaded
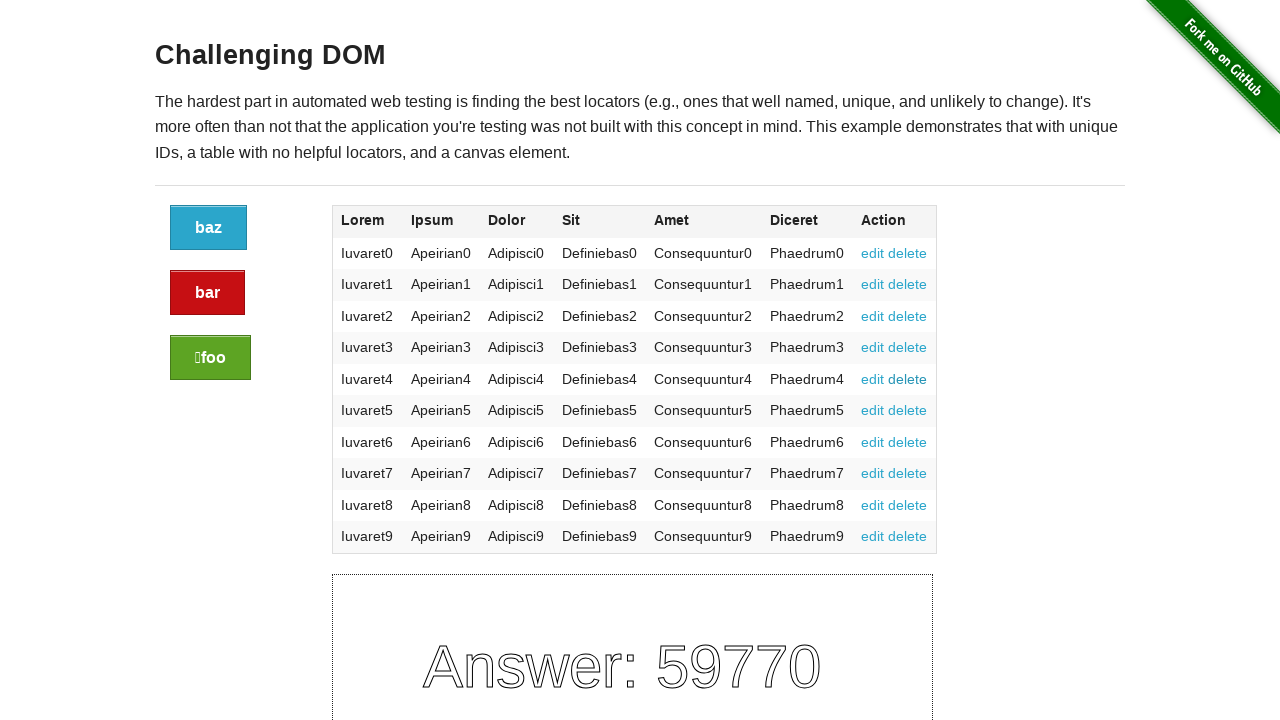

Clicked edit link in table row 6 at (873, 410) on xpath=/html/body/div/div/div/div/div/div/table/tbody/tr[6]/td[7]/a[1]
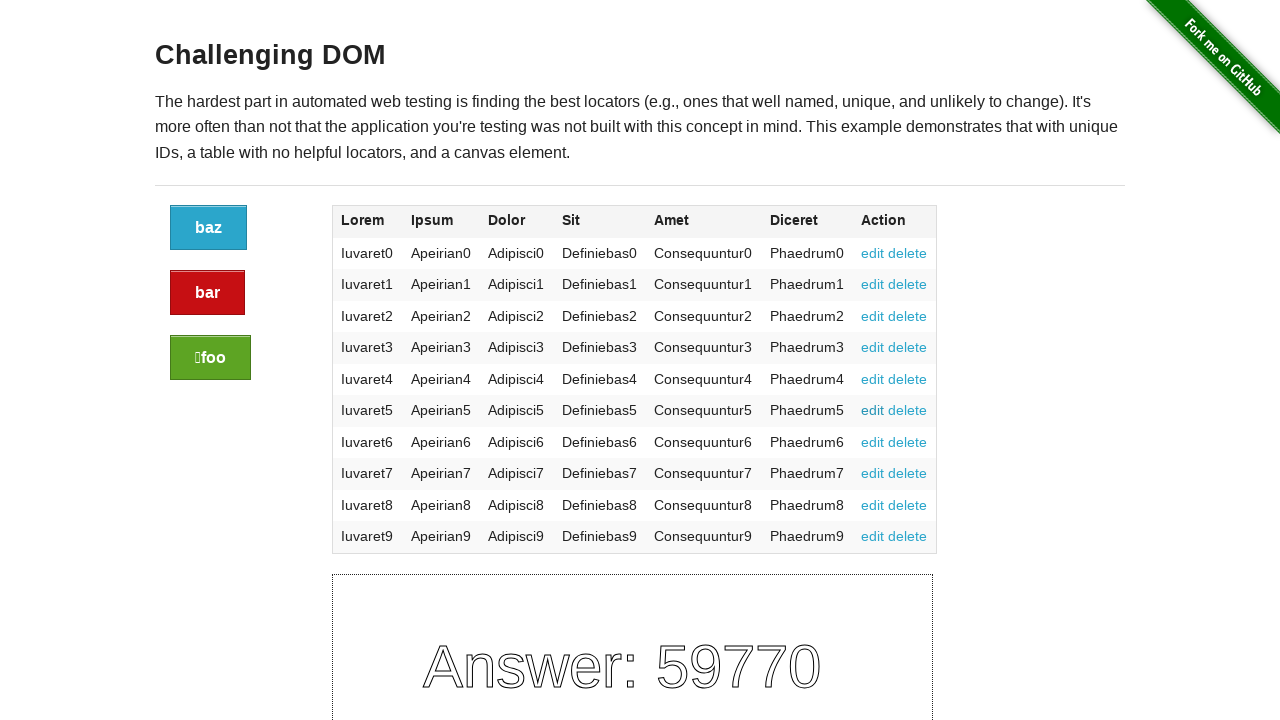

Clicked delete link in table row 6 at (908, 410) on xpath=/html/body/div/div/div/div/div/div/table/tbody/tr[6]/td[7]/a[2]
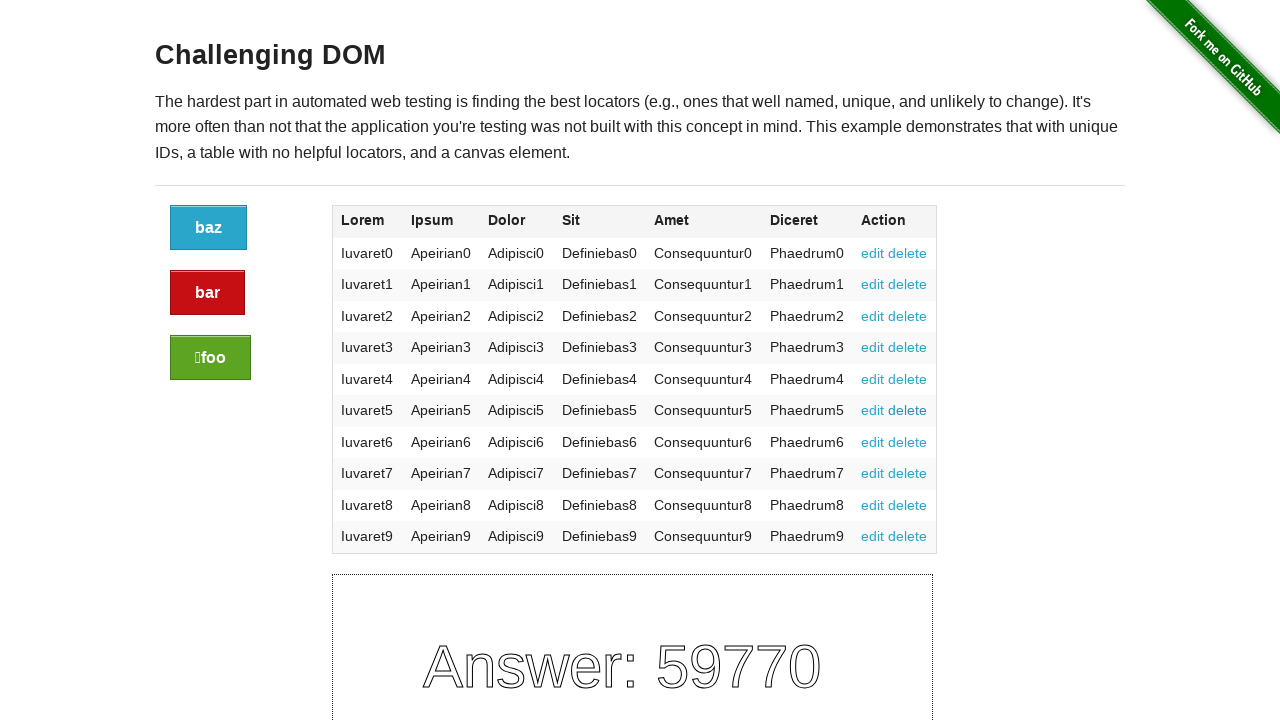

Table row 7 cell loaded
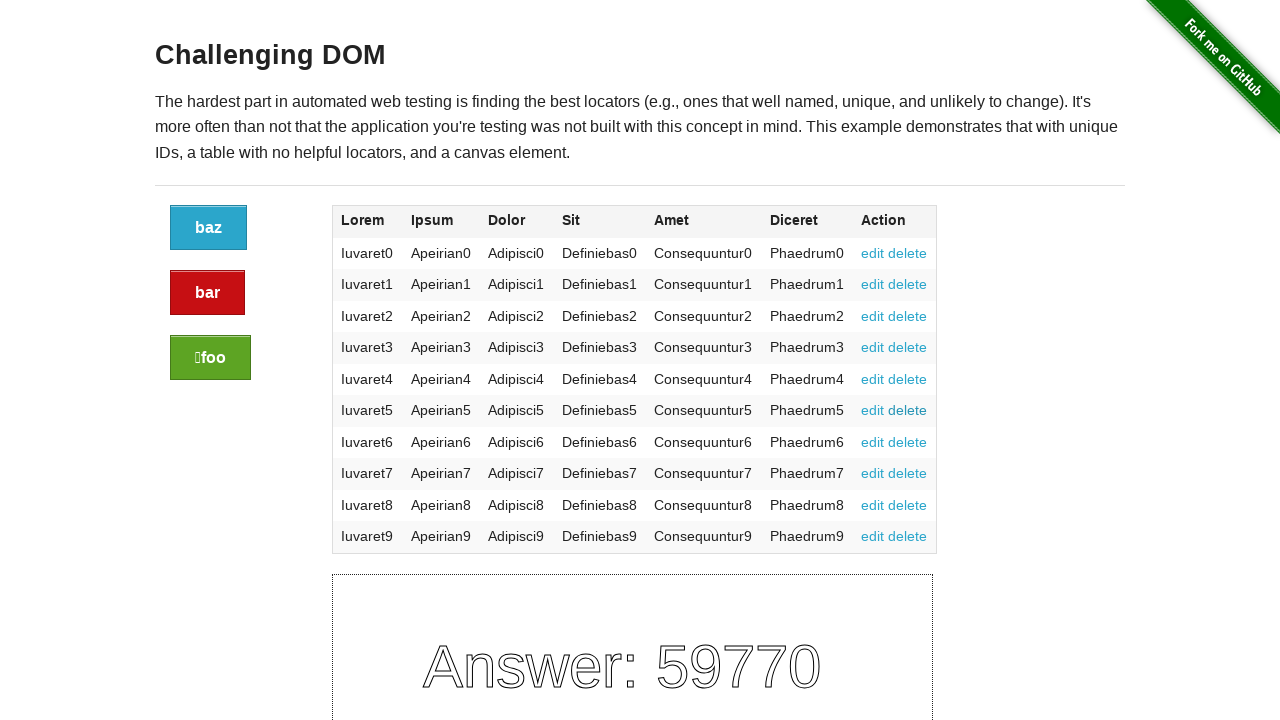

Clicked edit link in table row 7 at (873, 442) on xpath=/html/body/div/div/div/div/div/div/table/tbody/tr[7]/td[7]/a[1]
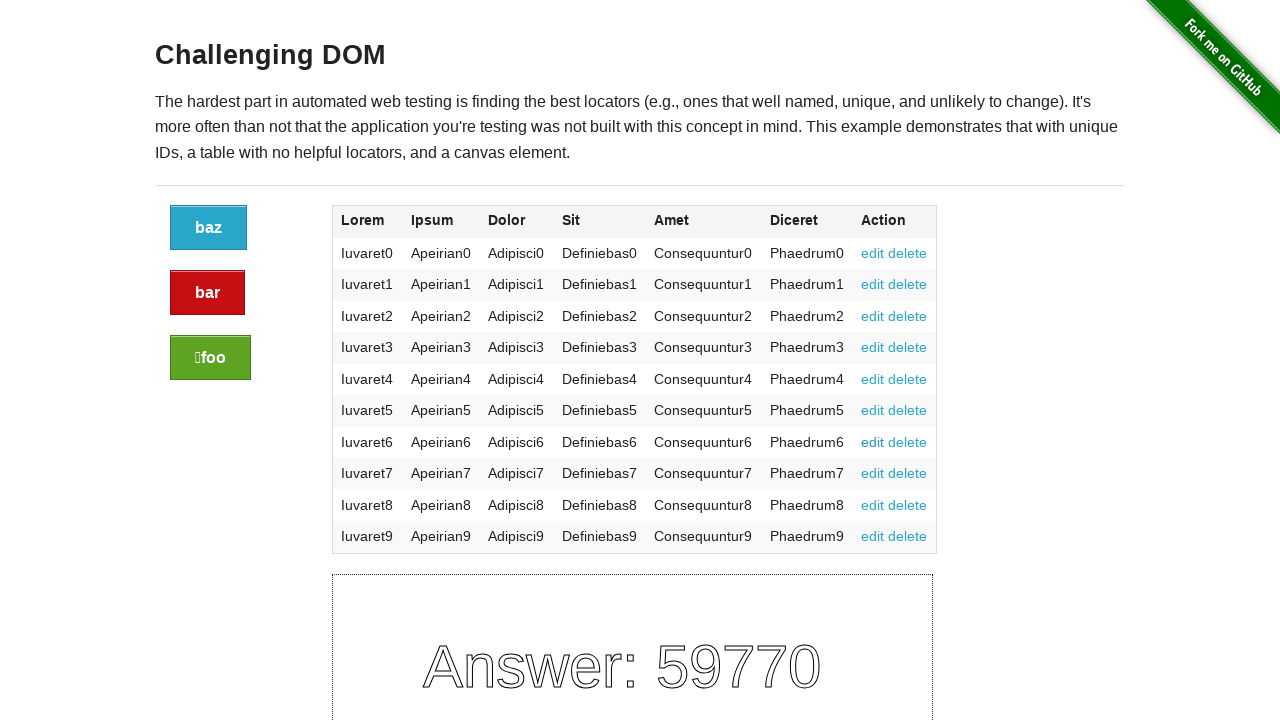

Clicked delete link in table row 7 at (908, 442) on xpath=/html/body/div/div/div/div/div/div/table/tbody/tr[7]/td[7]/a[2]
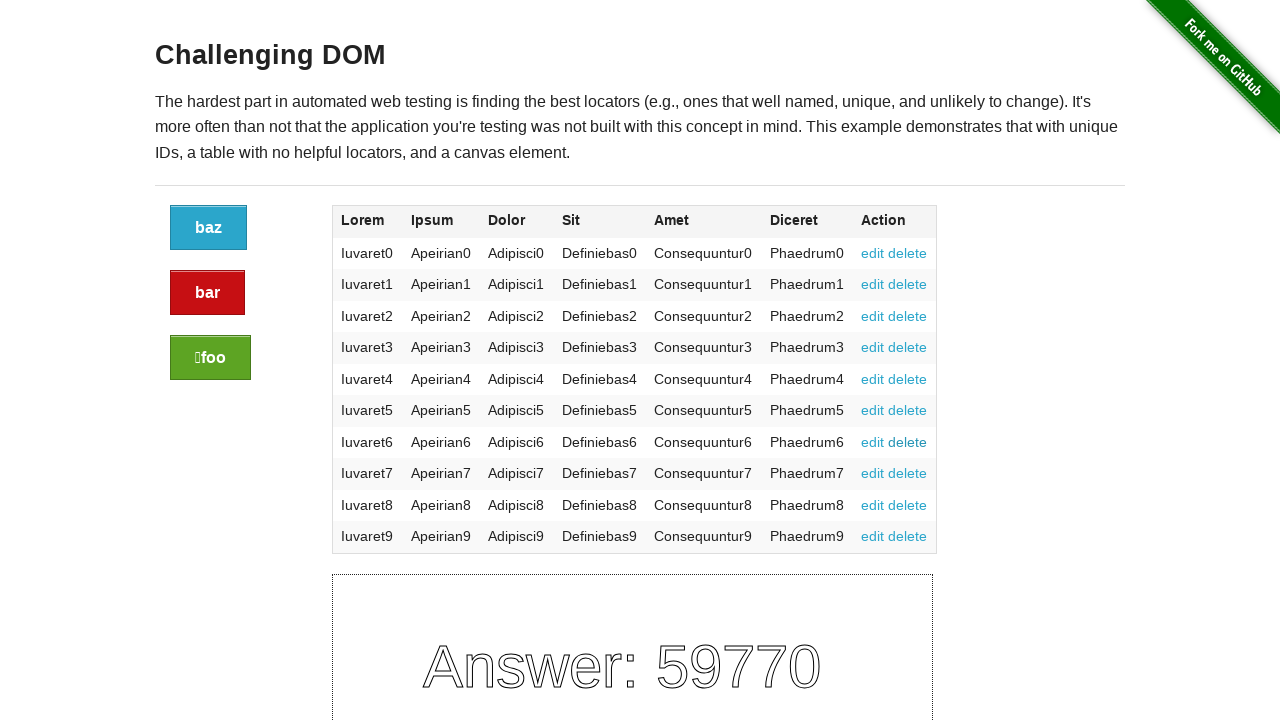

Table row 8 cell loaded
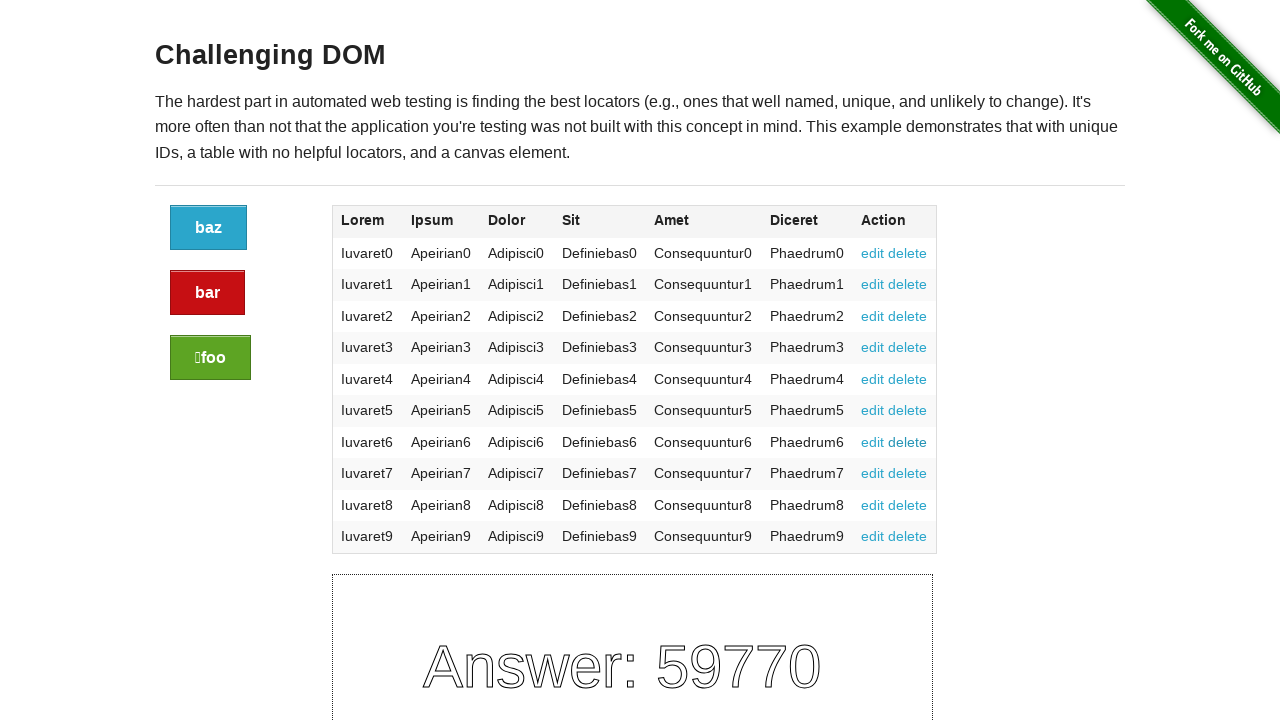

Clicked edit link in table row 8 at (873, 473) on xpath=/html/body/div/div/div/div/div/div/table/tbody/tr[8]/td[7]/a[1]
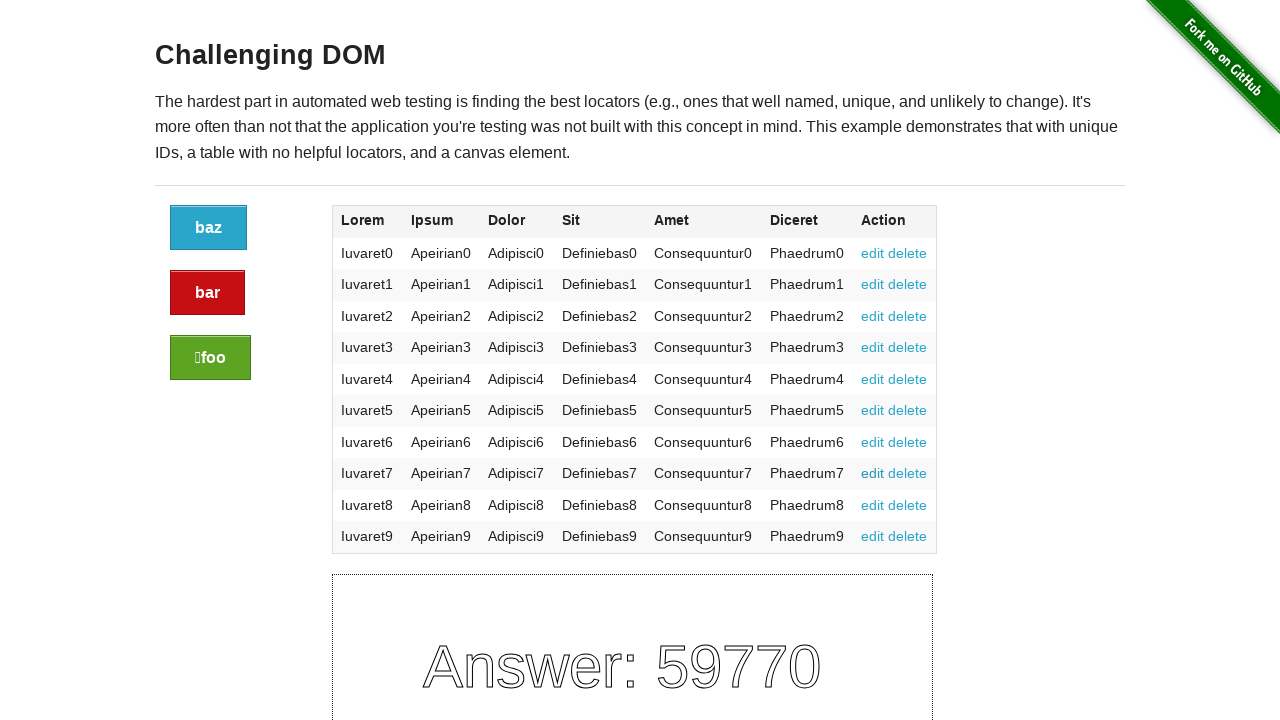

Clicked delete link in table row 8 at (908, 473) on xpath=/html/body/div/div/div/div/div/div/table/tbody/tr[8]/td[7]/a[2]
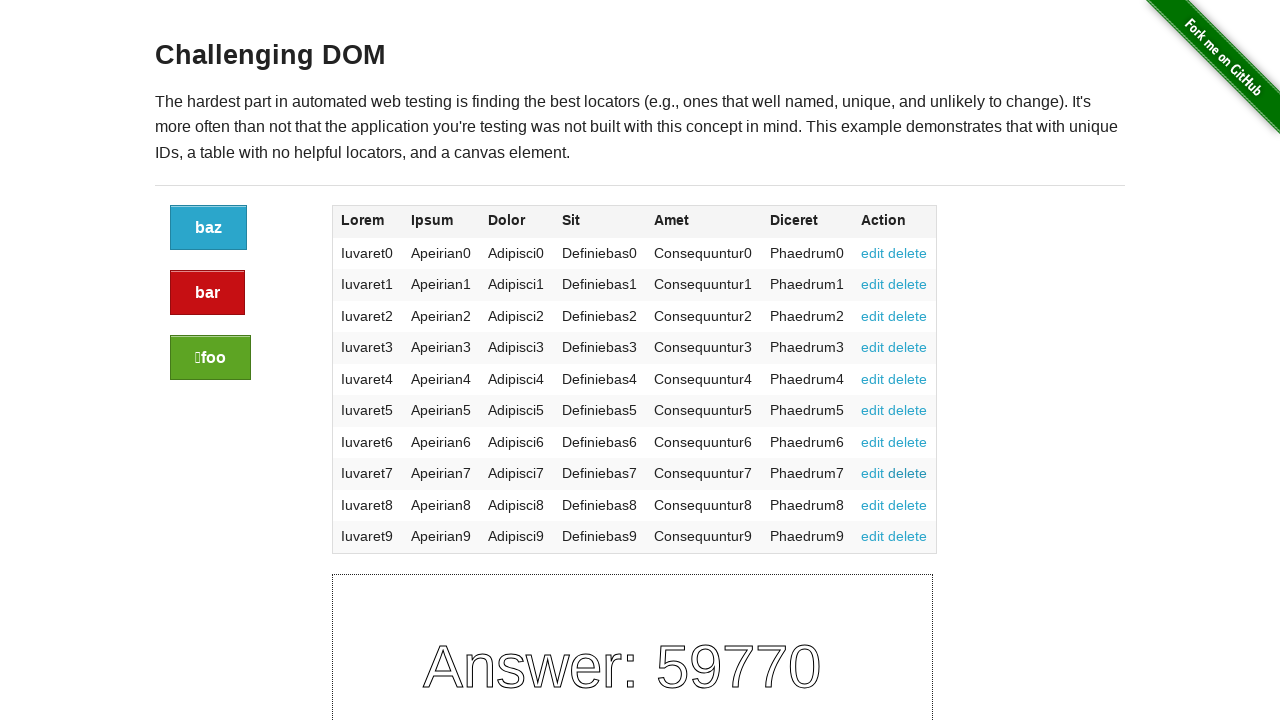

Table row 9 cell loaded
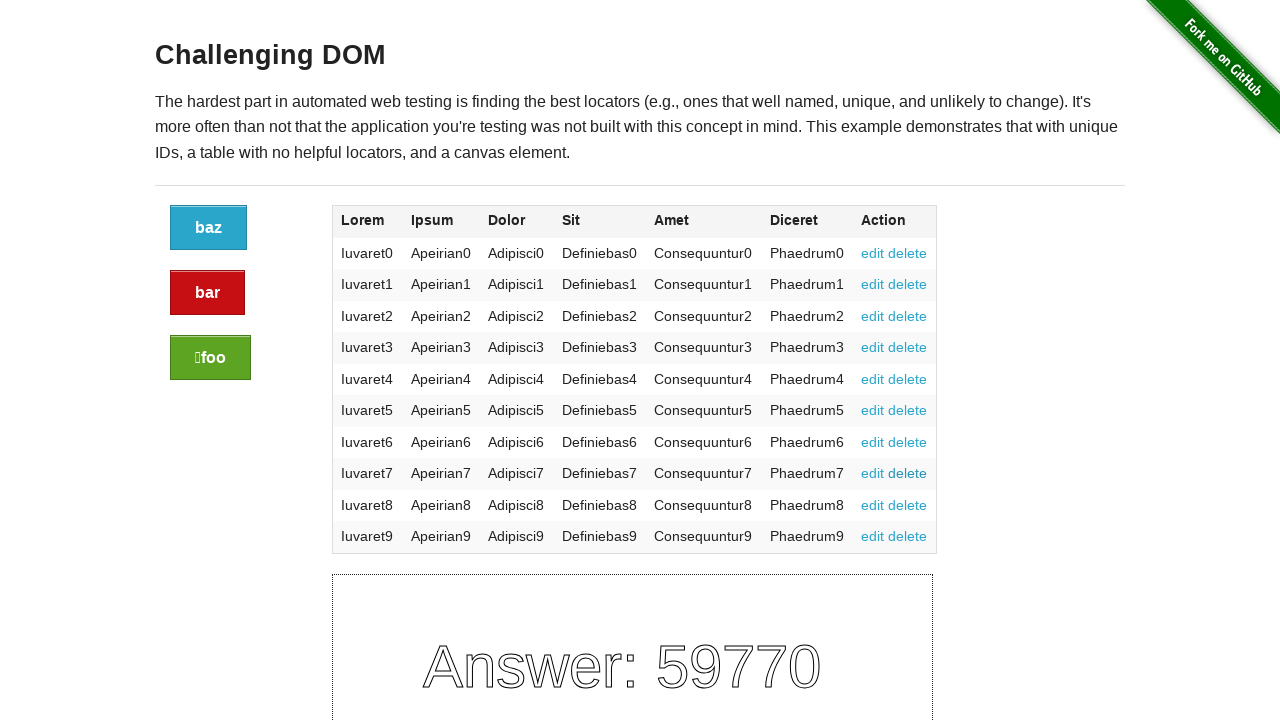

Clicked edit link in table row 9 at (873, 505) on xpath=/html/body/div/div/div/div/div/div/table/tbody/tr[9]/td[7]/a[1]
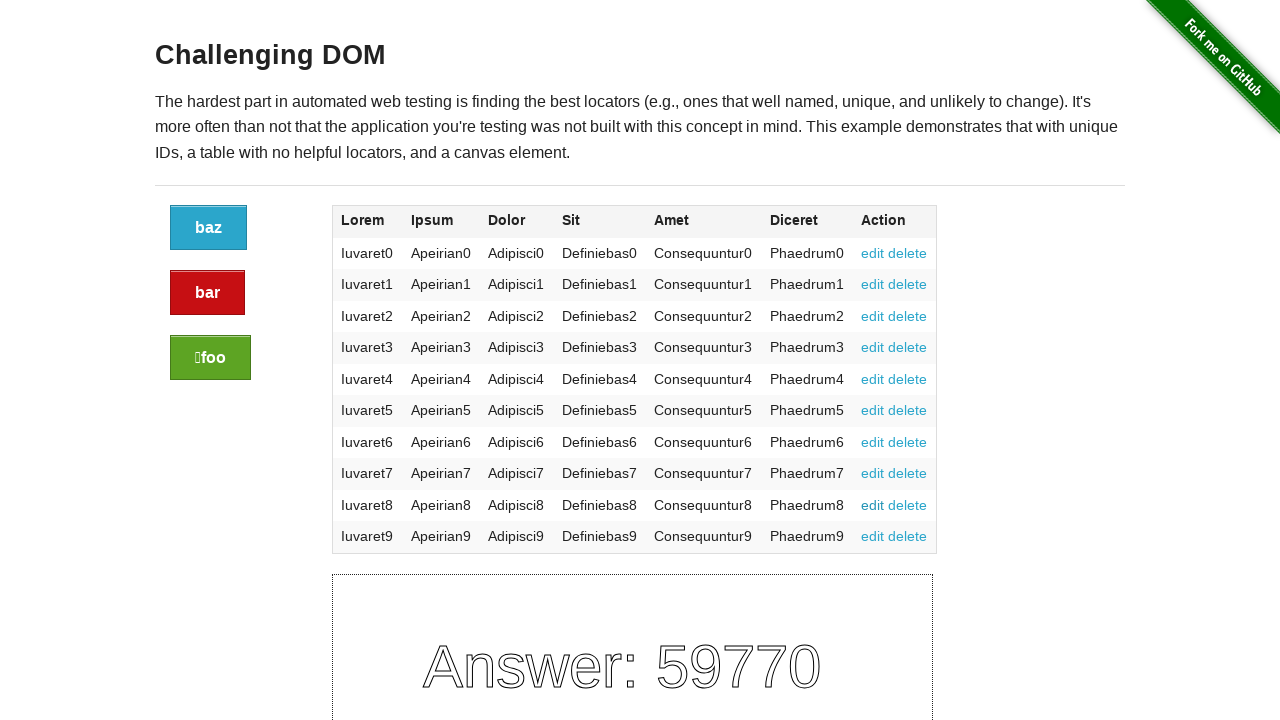

Clicked delete link in table row 9 at (908, 505) on xpath=/html/body/div/div/div/div/div/div/table/tbody/tr[9]/td[7]/a[2]
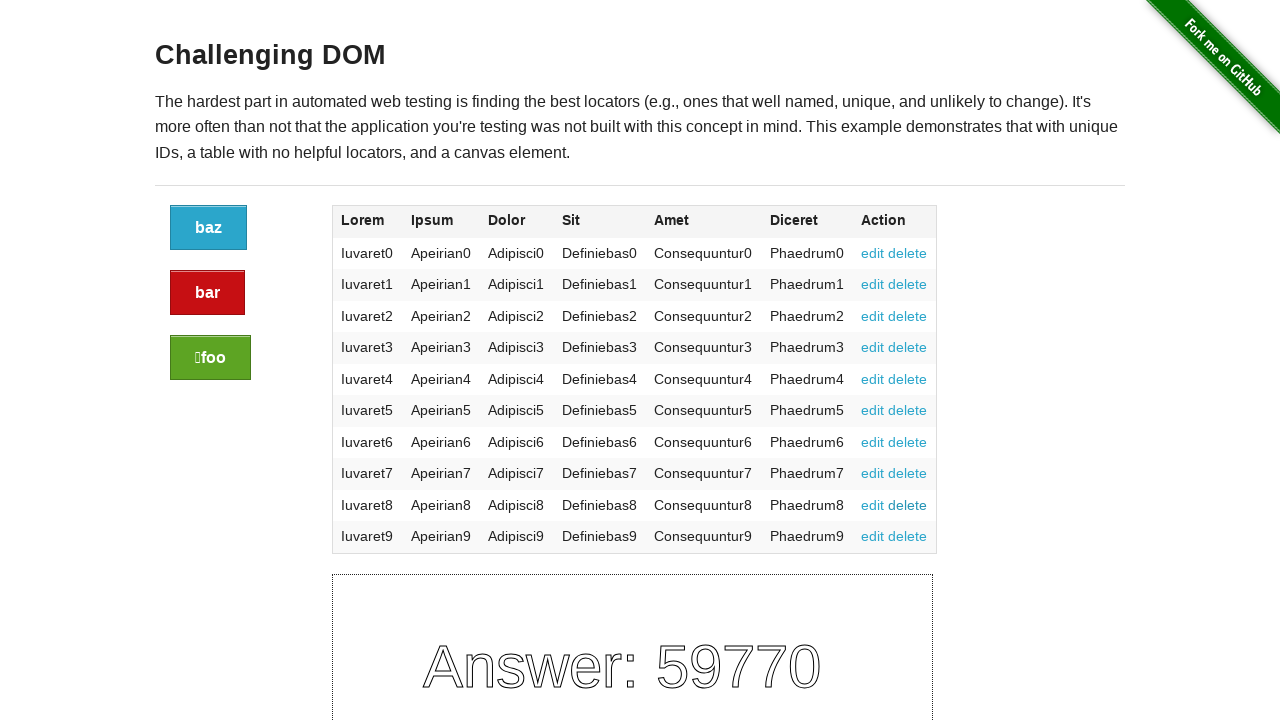

Table row 10 cell loaded
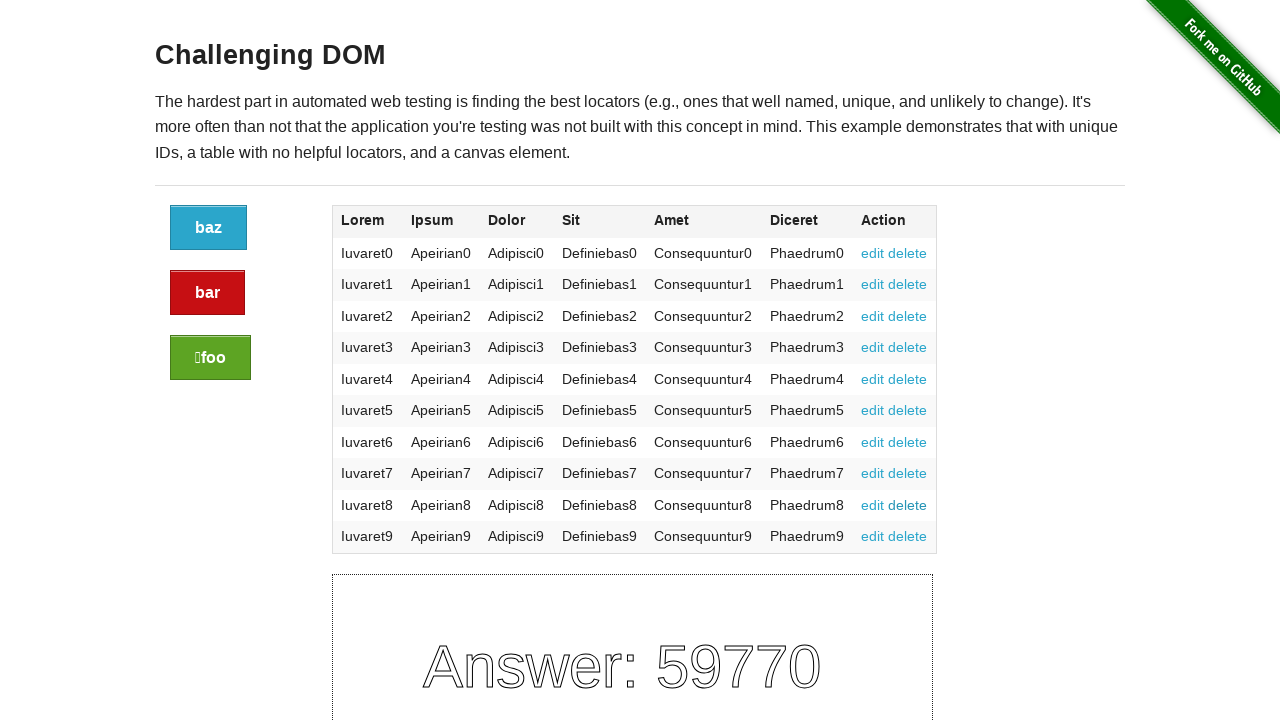

Clicked edit link in table row 10 at (873, 536) on xpath=/html/body/div/div/div/div/div/div/table/tbody/tr[10]/td[7]/a[1]
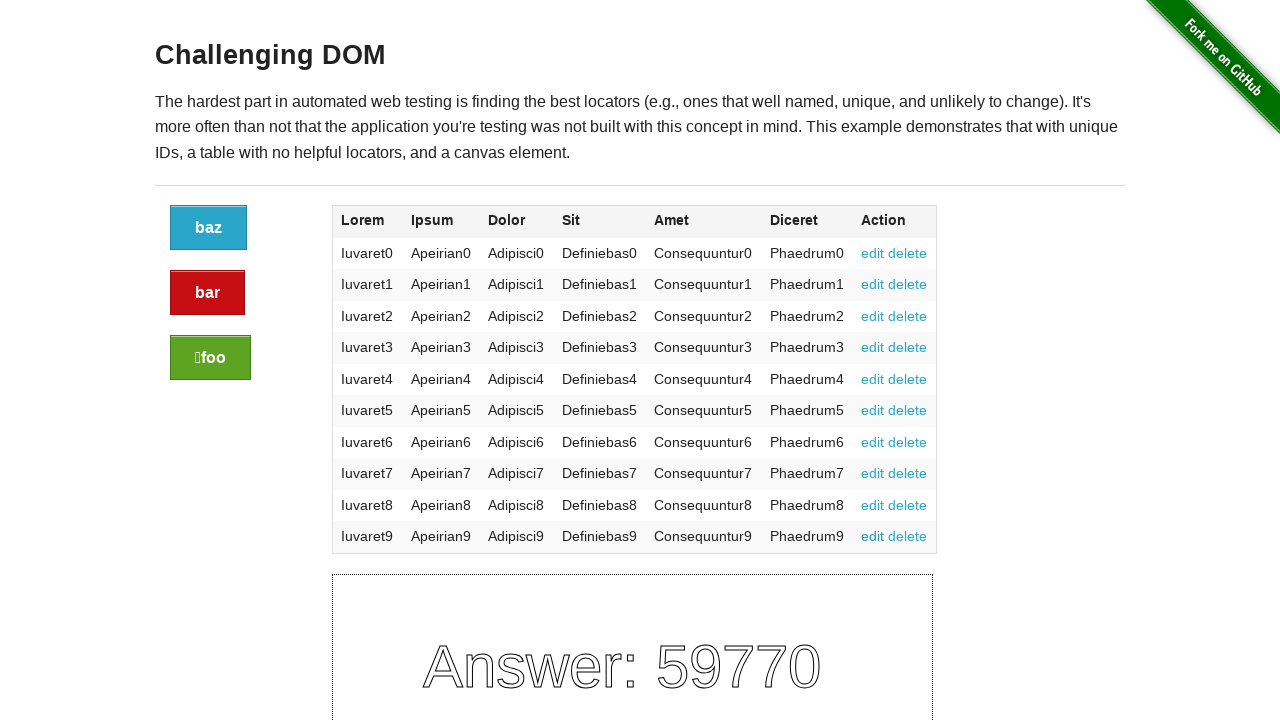

Clicked delete link in table row 10 at (908, 536) on xpath=/html/body/div/div/div/div/div/div/table/tbody/tr[10]/td[7]/a[2]
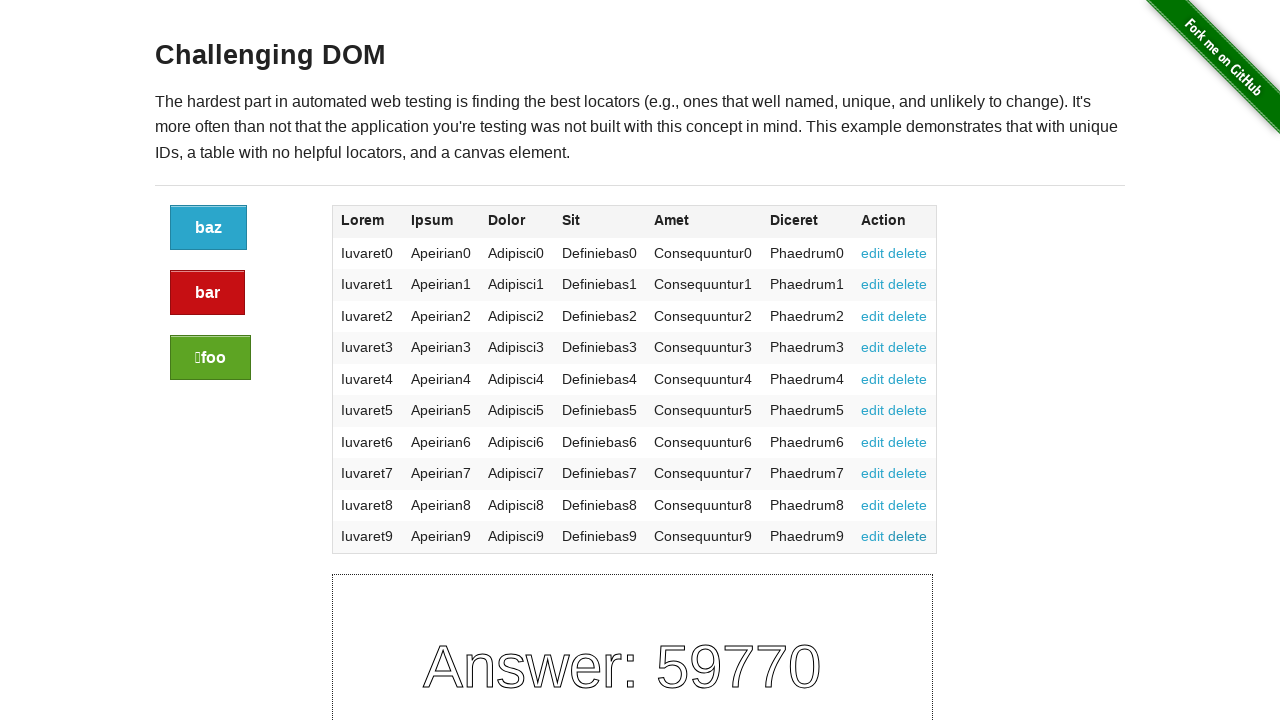

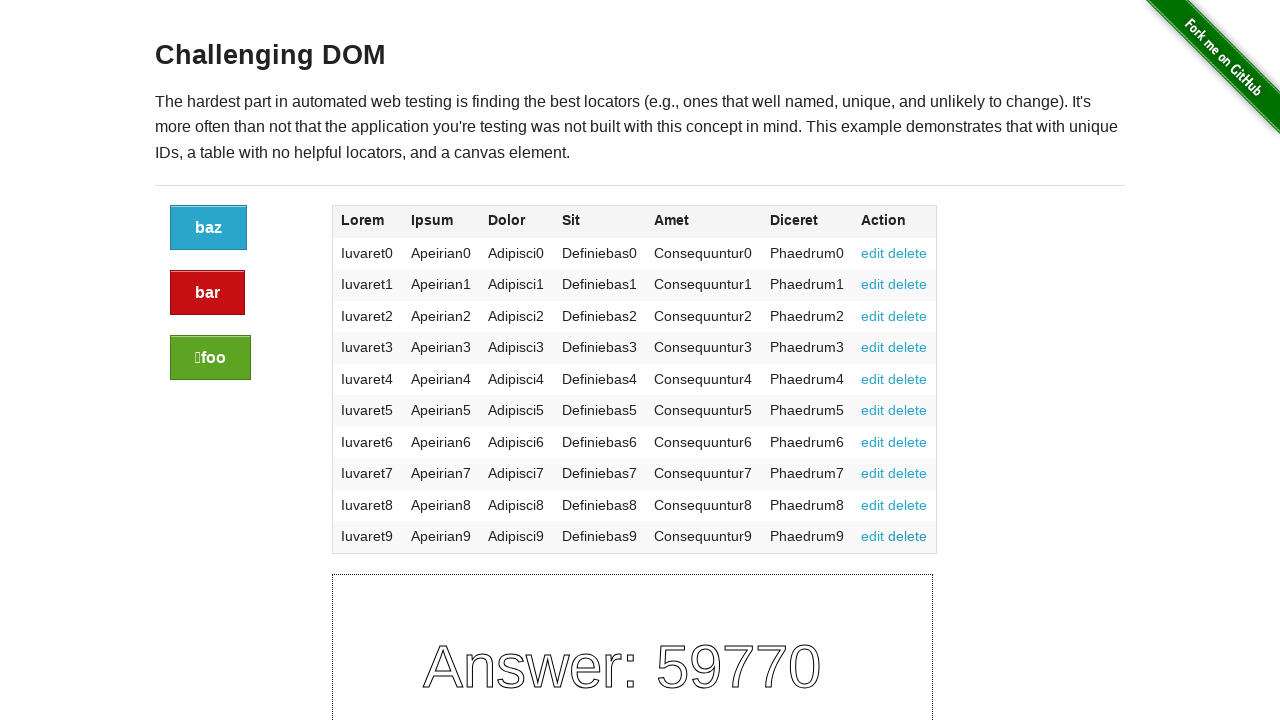